Tests slider interaction by sending arrow key presses to move the slider position

Starting URL: https://demoqa.com/slider

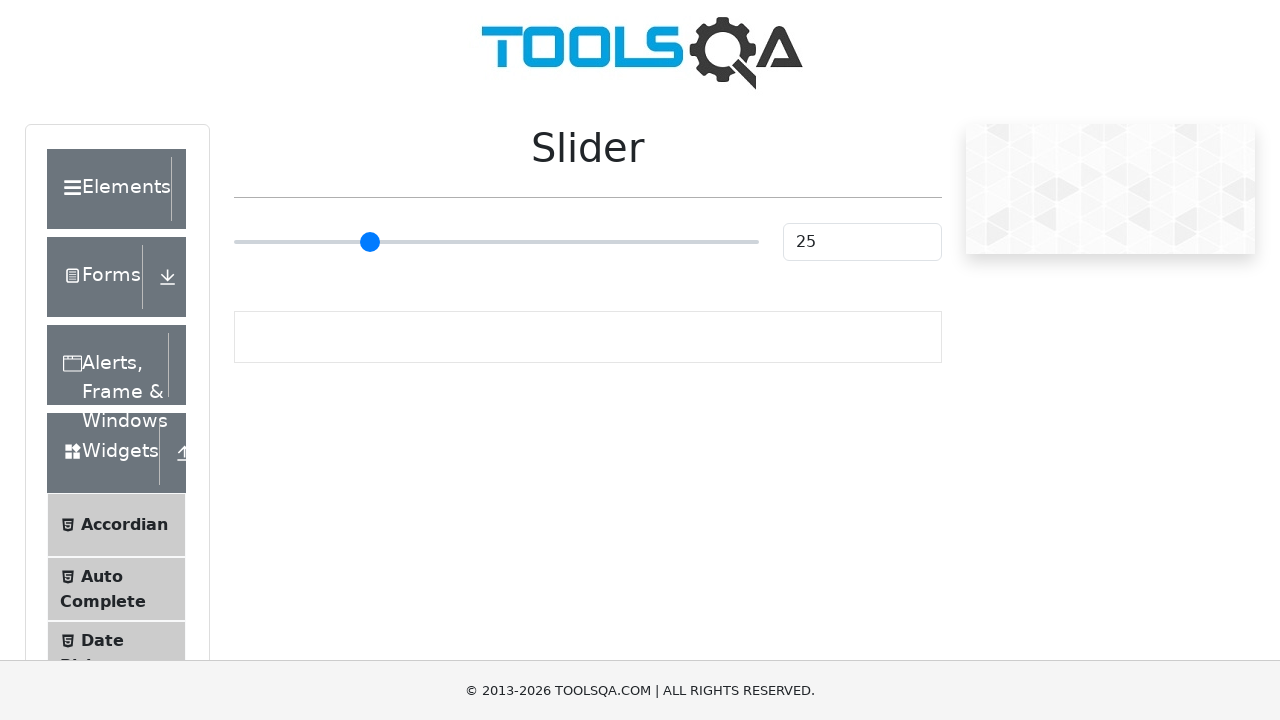

Navigated to slider demo page
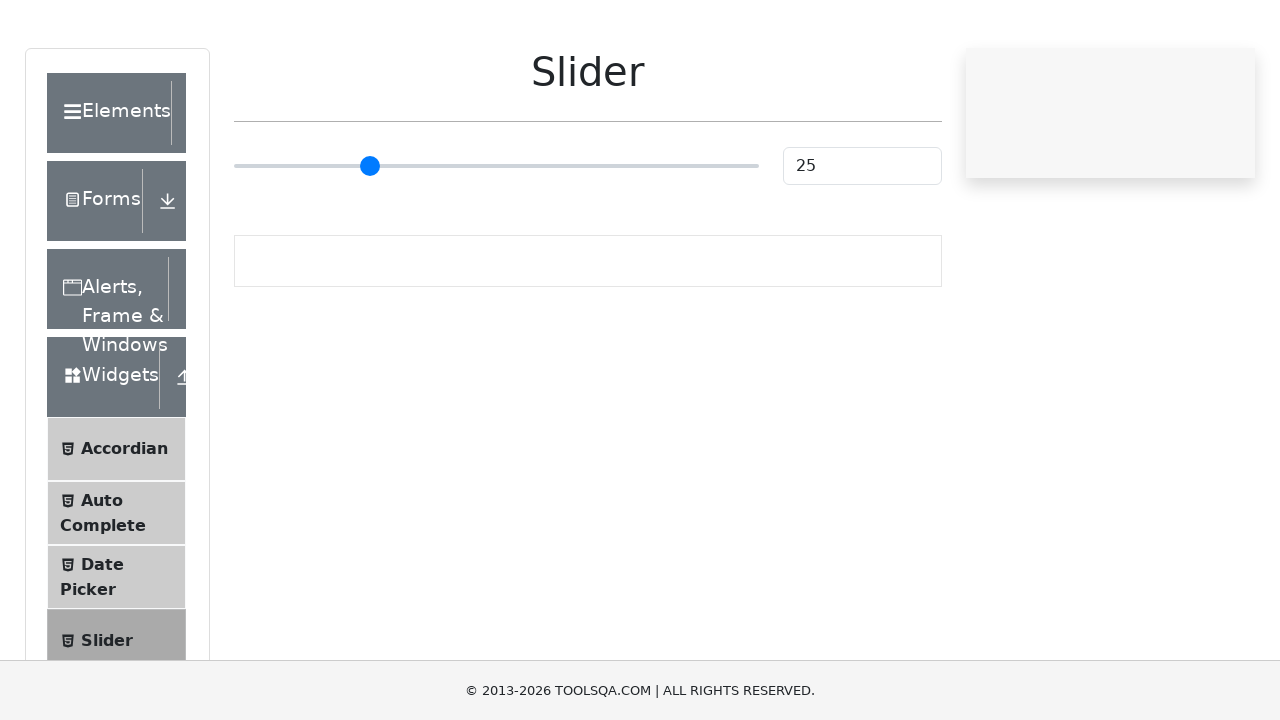

Located slider element
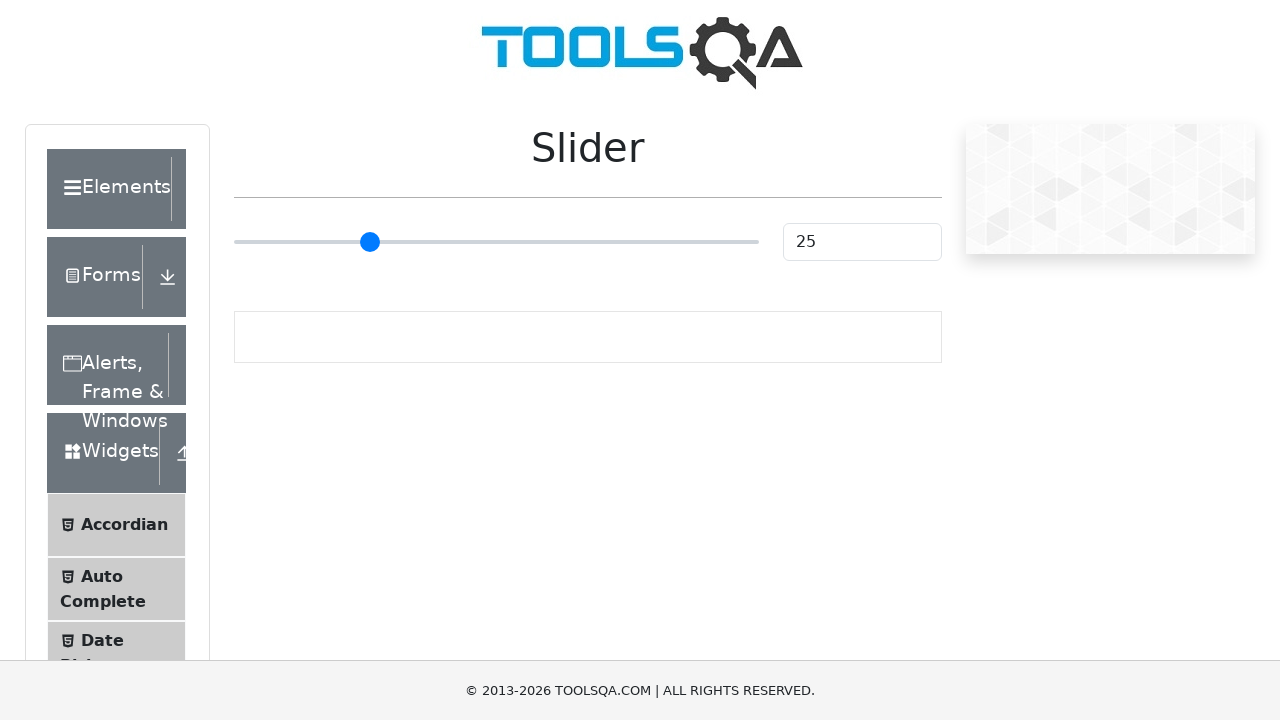

Pressed ArrowRight on slider (press 1 of 50) on .range-slider
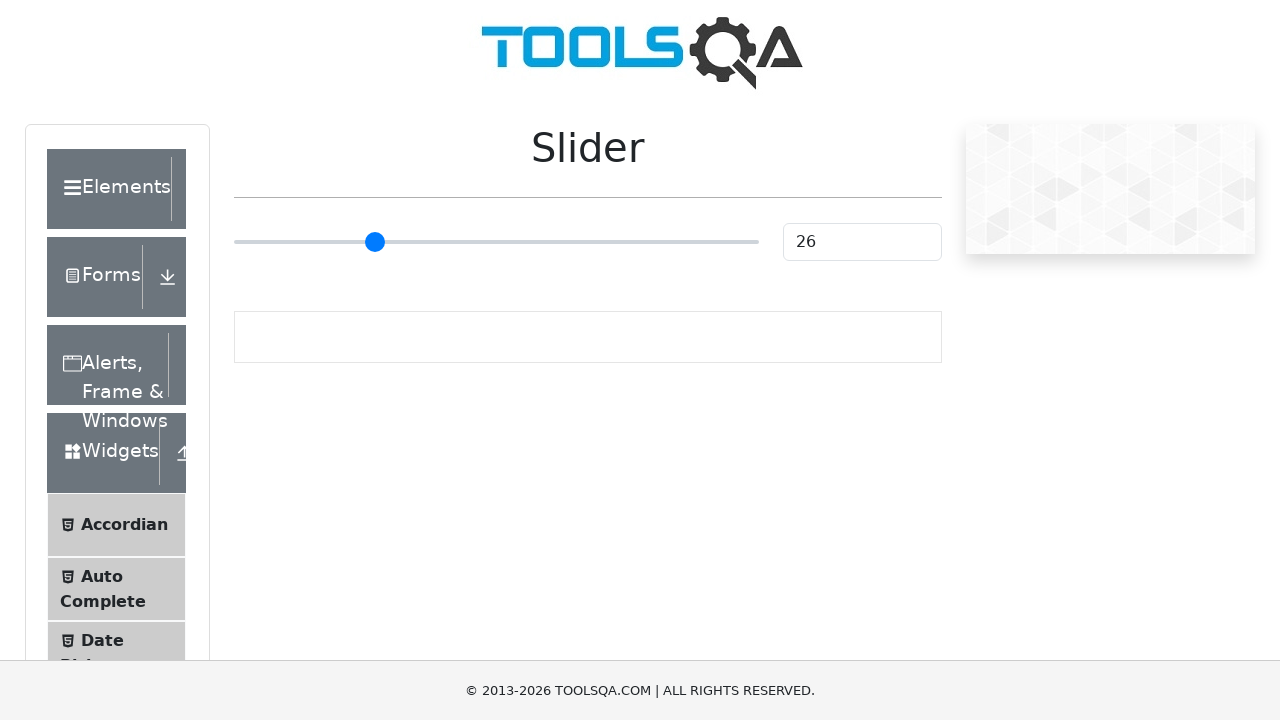

Pressed ArrowRight on slider (press 2 of 50) on .range-slider
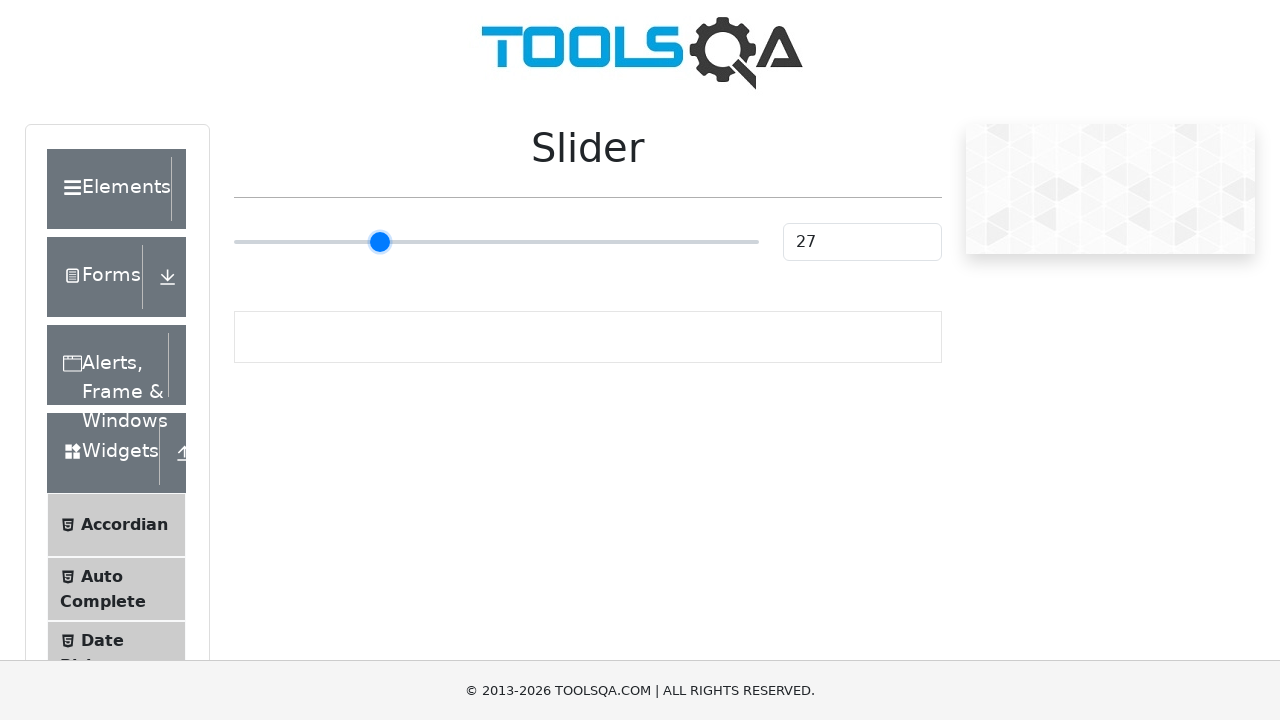

Pressed ArrowRight on slider (press 3 of 50) on .range-slider
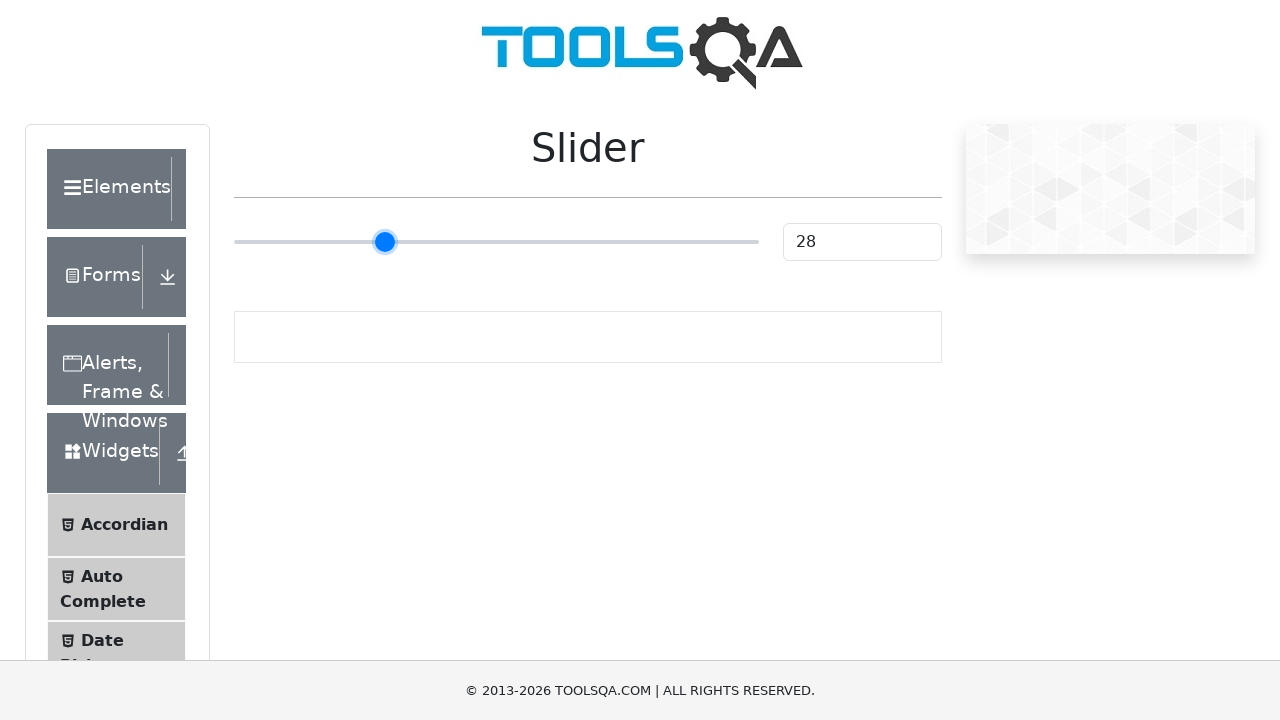

Pressed ArrowRight on slider (press 4 of 50) on .range-slider
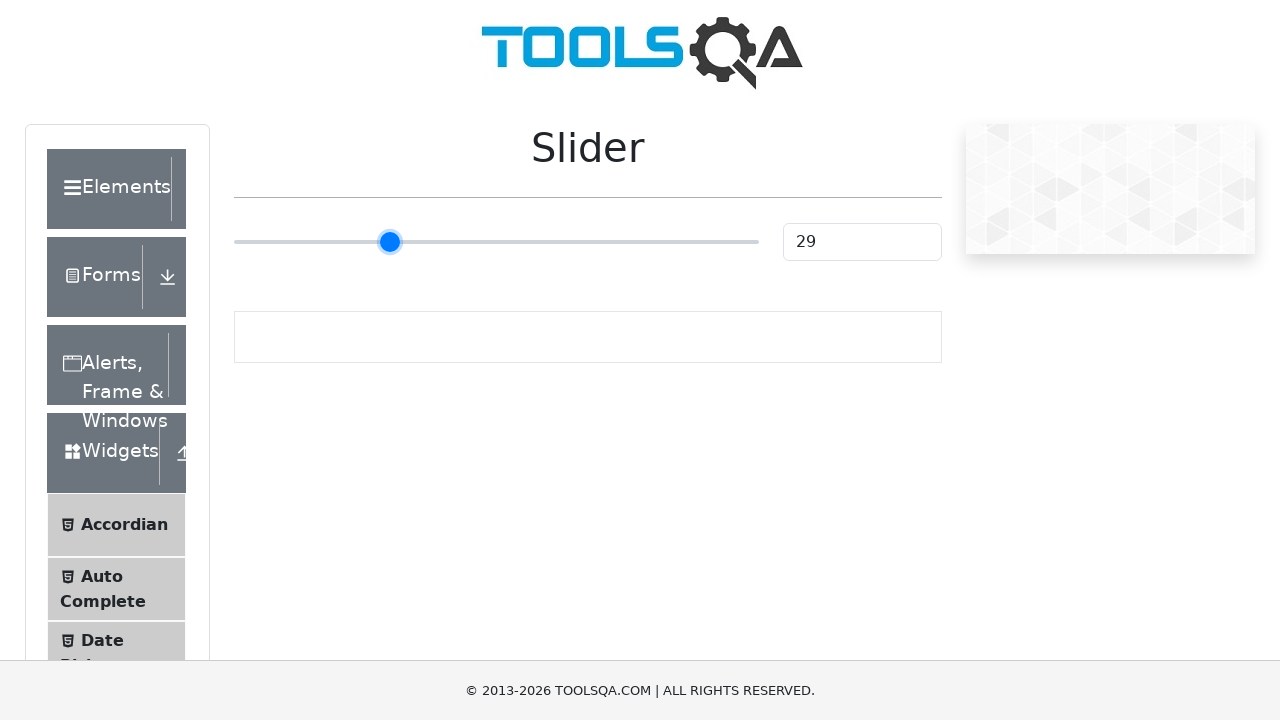

Pressed ArrowRight on slider (press 5 of 50) on .range-slider
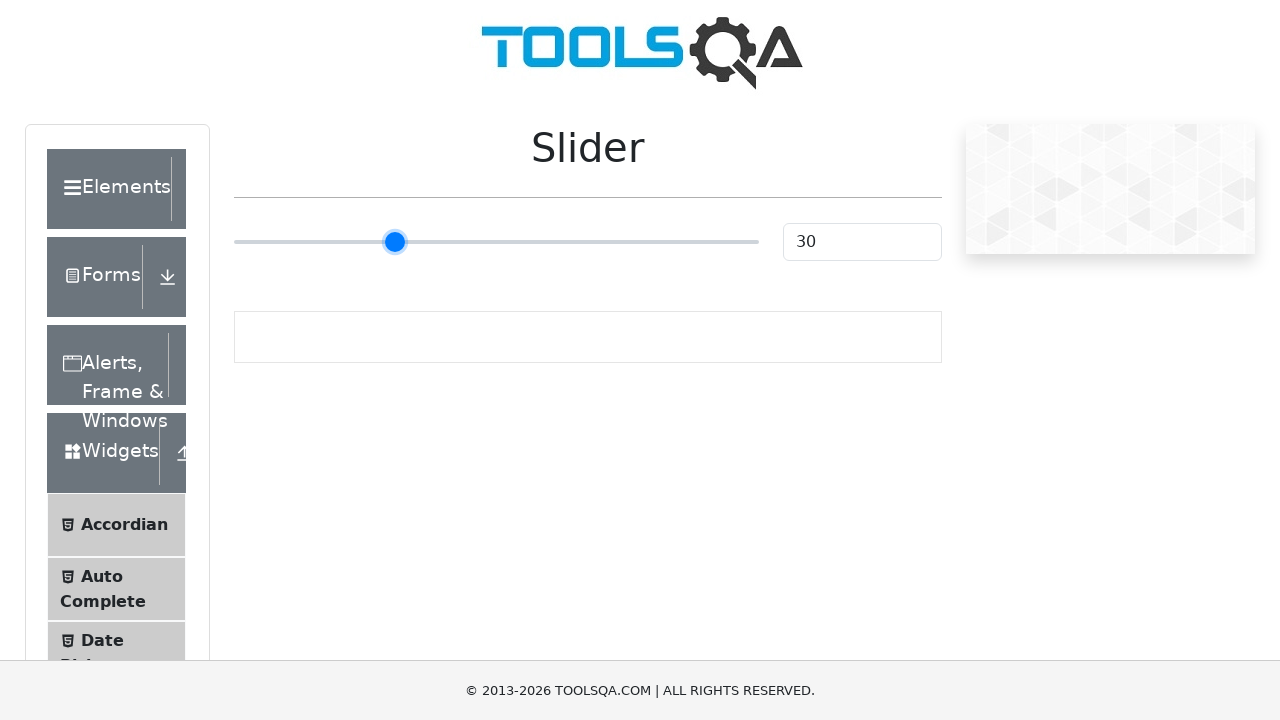

Pressed ArrowRight on slider (press 6 of 50) on .range-slider
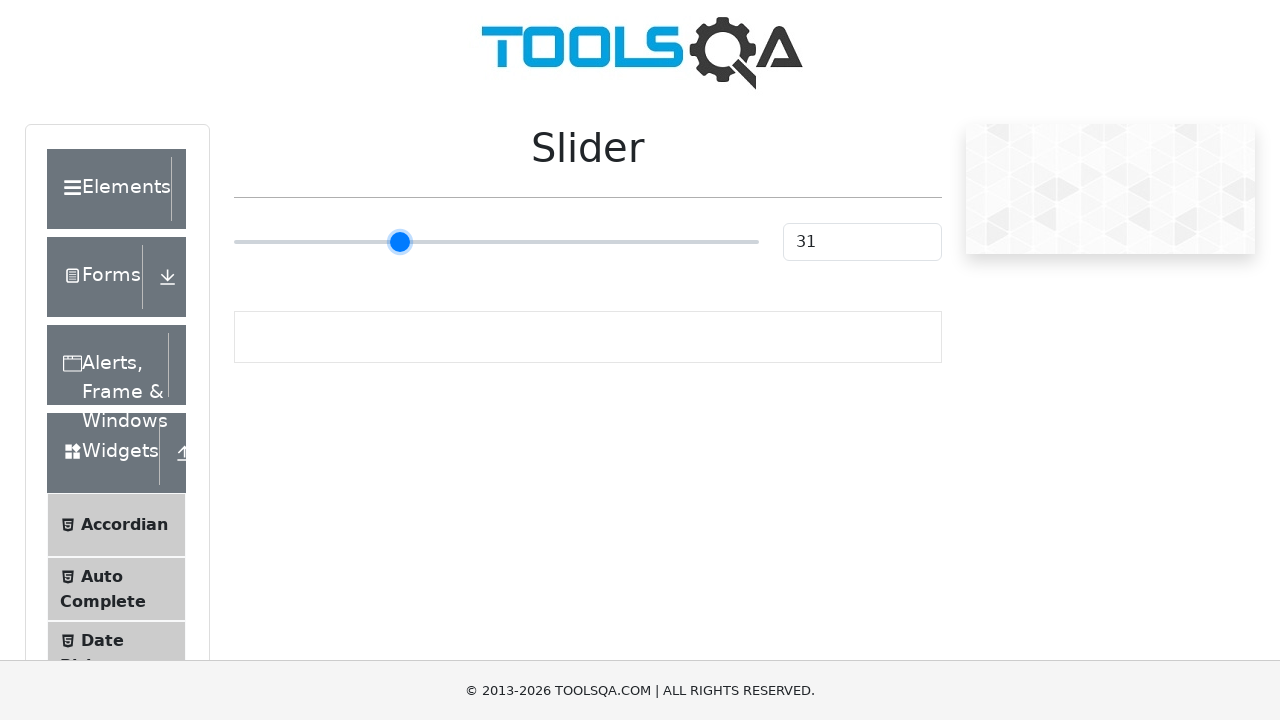

Pressed ArrowRight on slider (press 7 of 50) on .range-slider
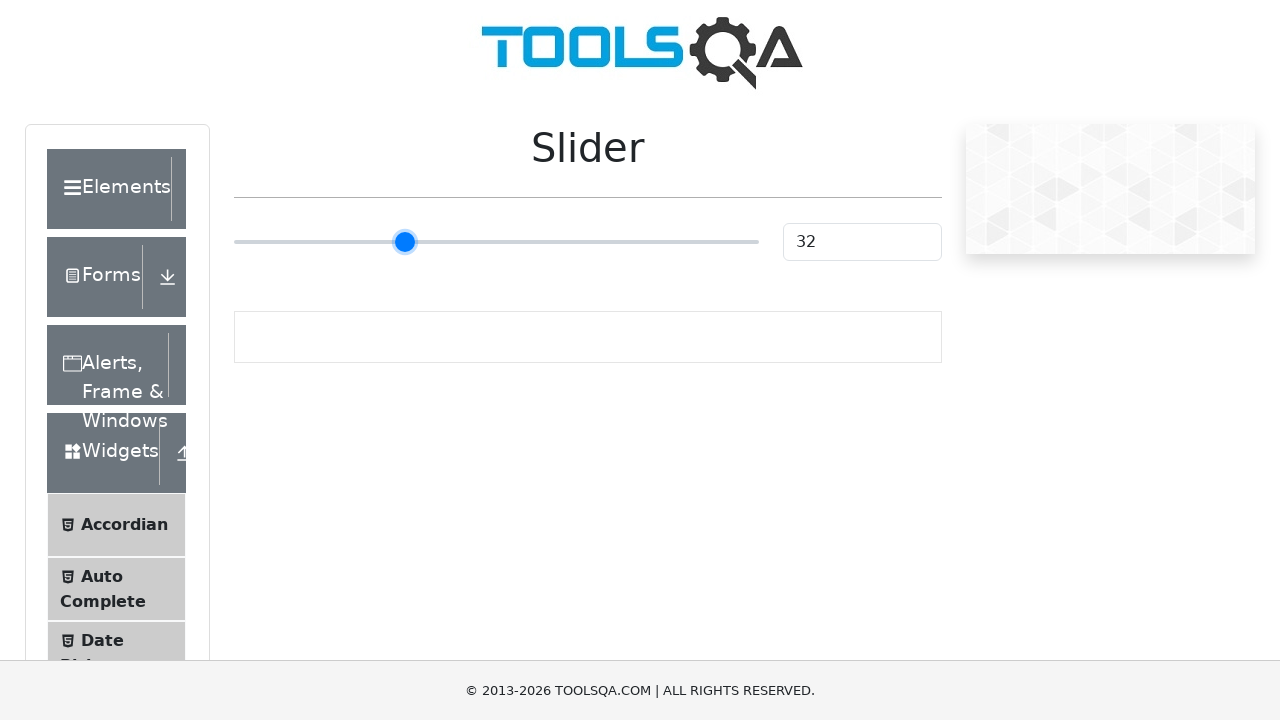

Pressed ArrowRight on slider (press 8 of 50) on .range-slider
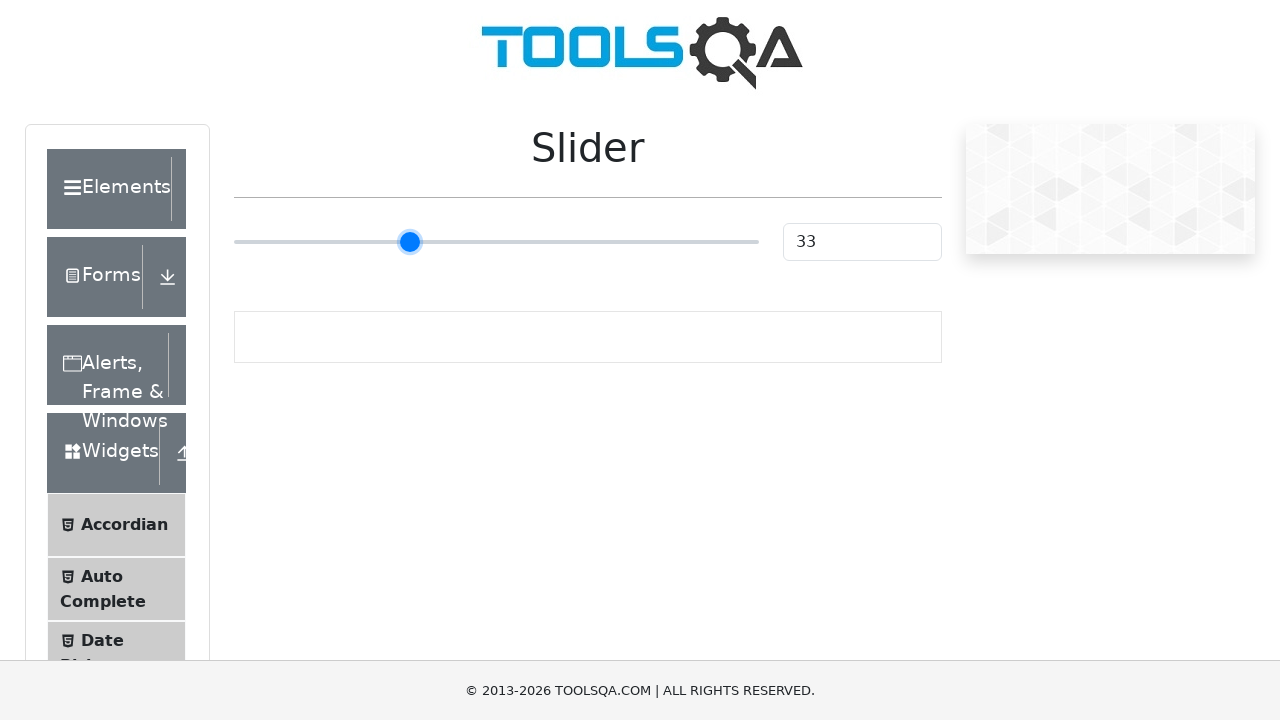

Pressed ArrowRight on slider (press 9 of 50) on .range-slider
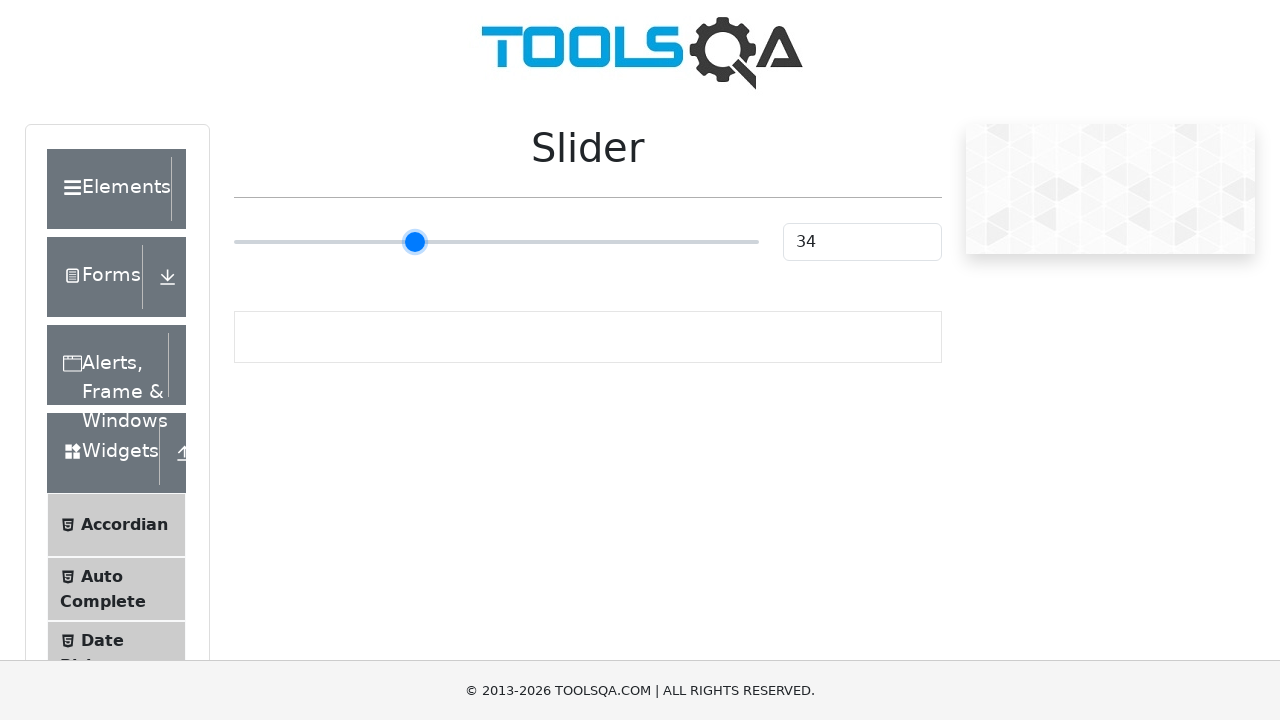

Pressed ArrowRight on slider (press 10 of 50) on .range-slider
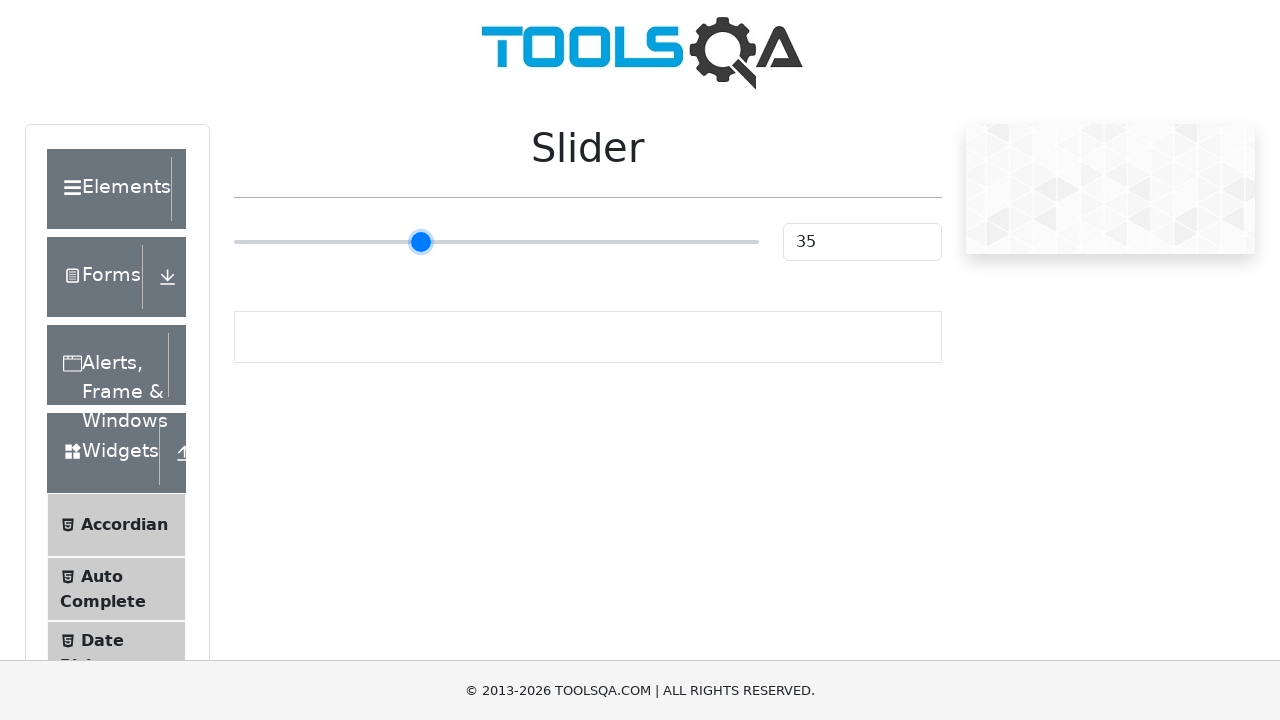

Pressed ArrowRight on slider (press 11 of 50) on .range-slider
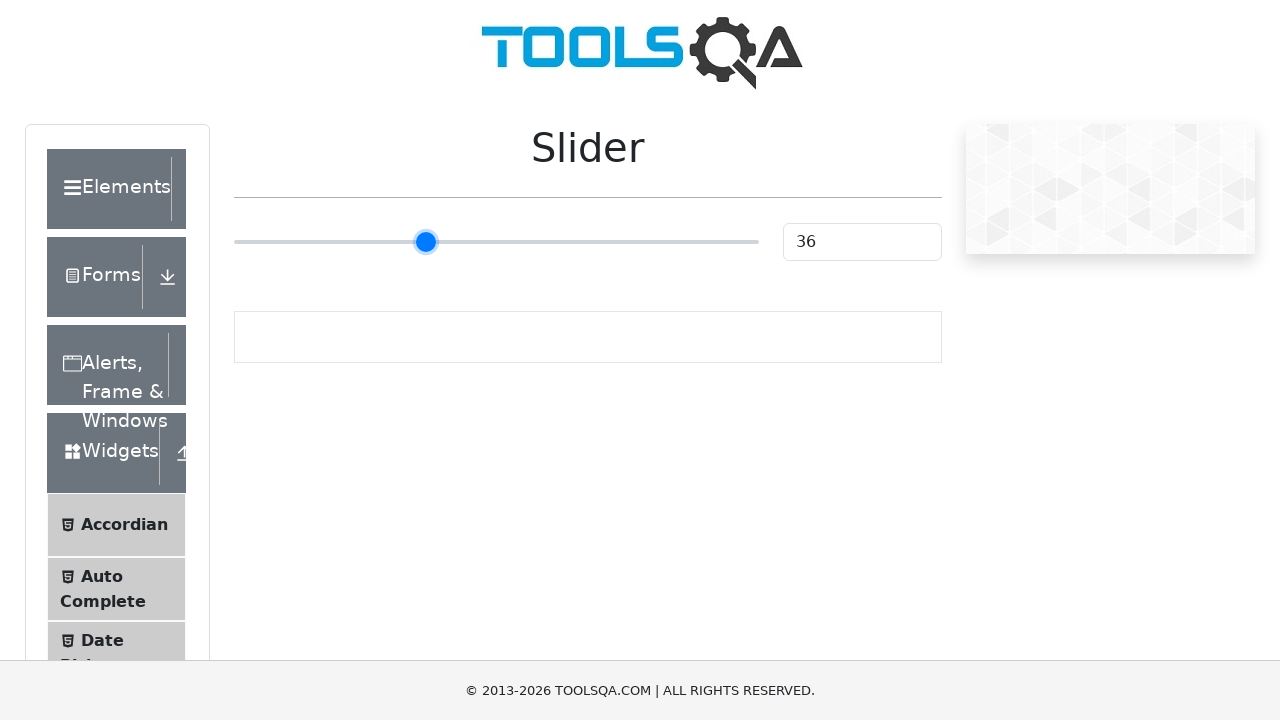

Pressed ArrowRight on slider (press 12 of 50) on .range-slider
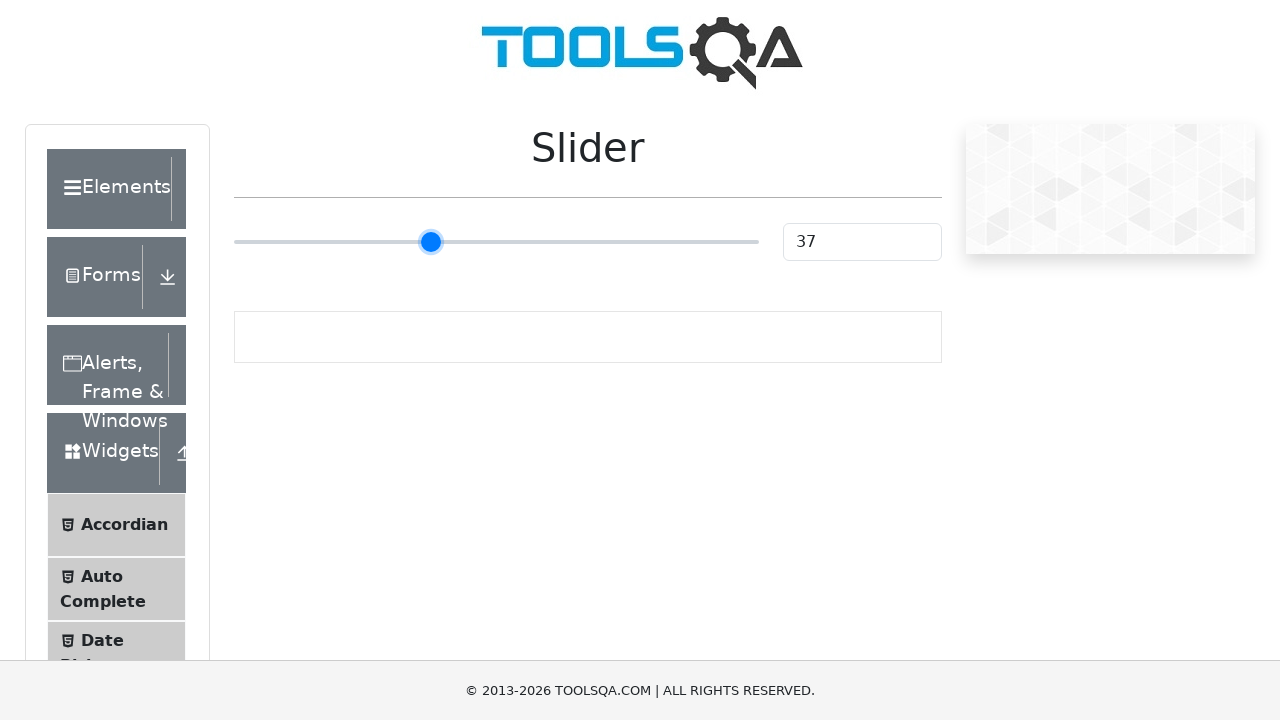

Pressed ArrowRight on slider (press 13 of 50) on .range-slider
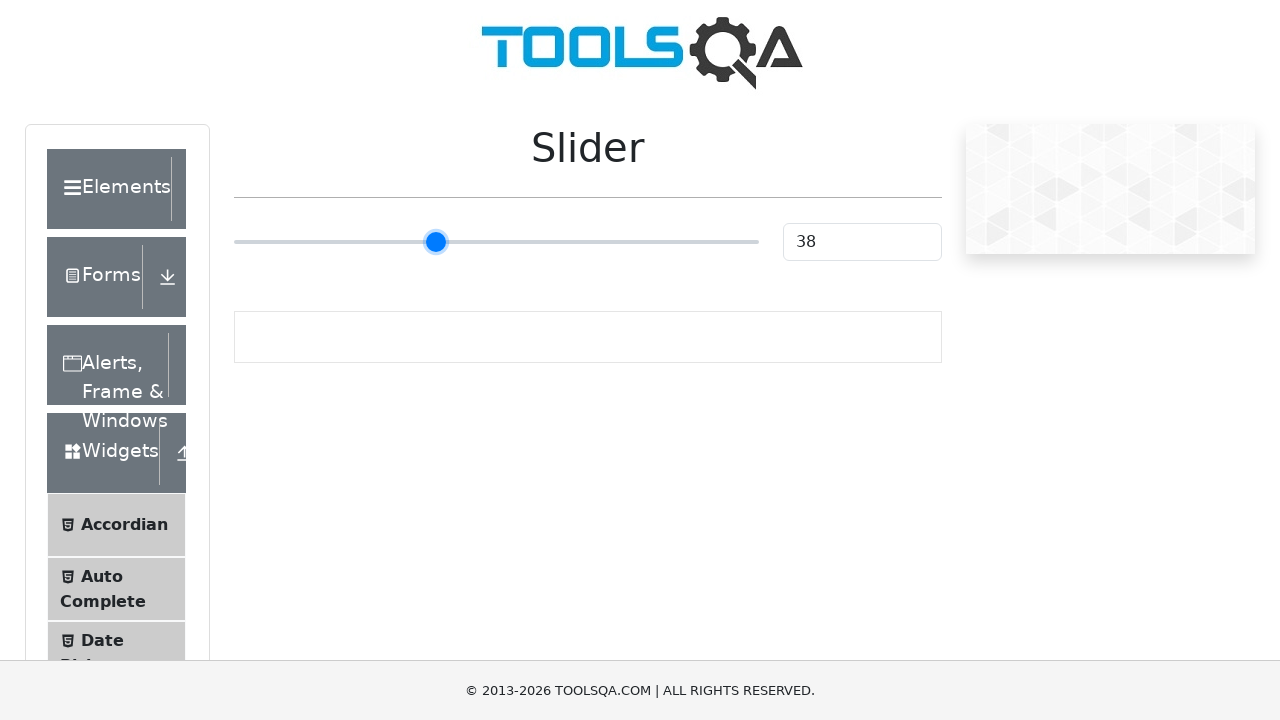

Pressed ArrowRight on slider (press 14 of 50) on .range-slider
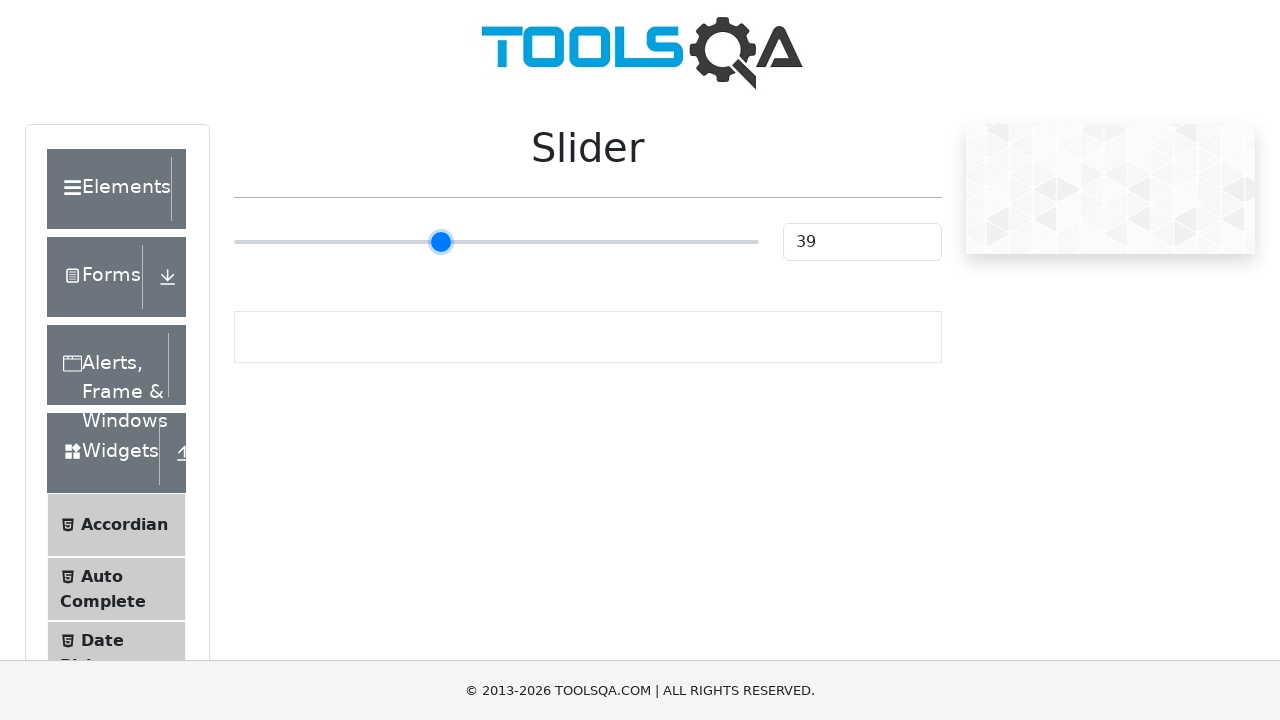

Pressed ArrowRight on slider (press 15 of 50) on .range-slider
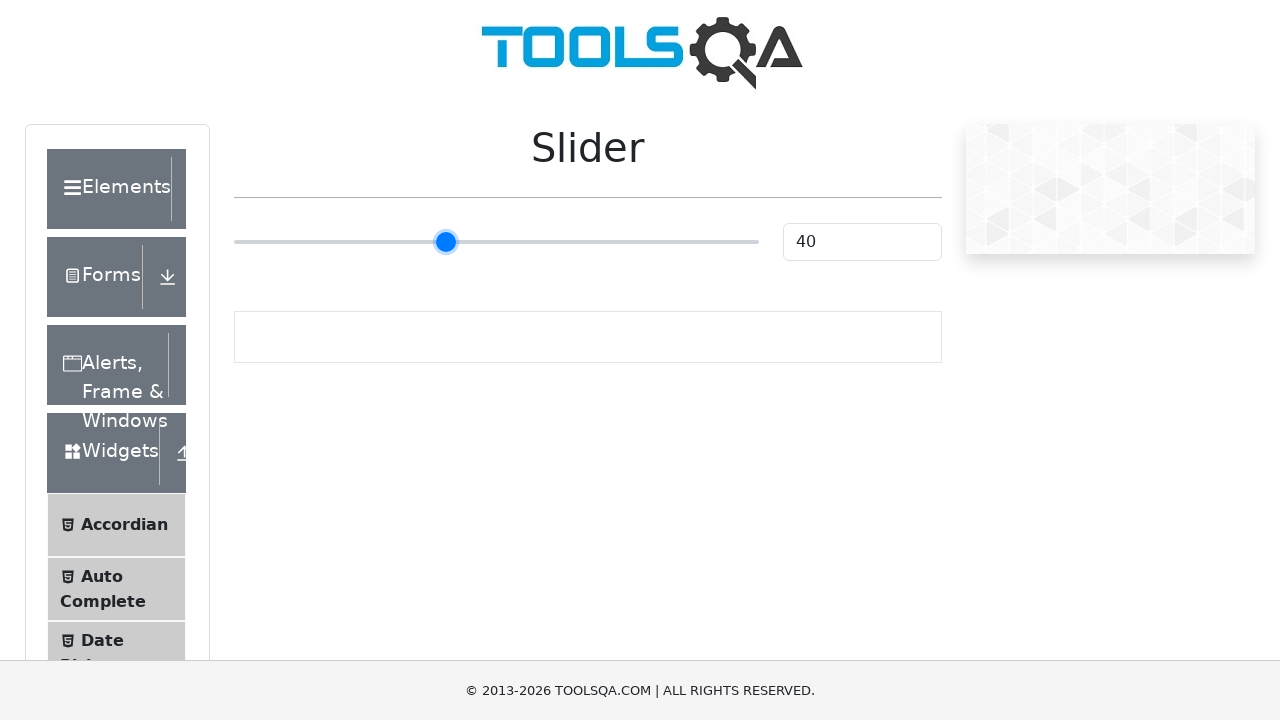

Pressed ArrowRight on slider (press 16 of 50) on .range-slider
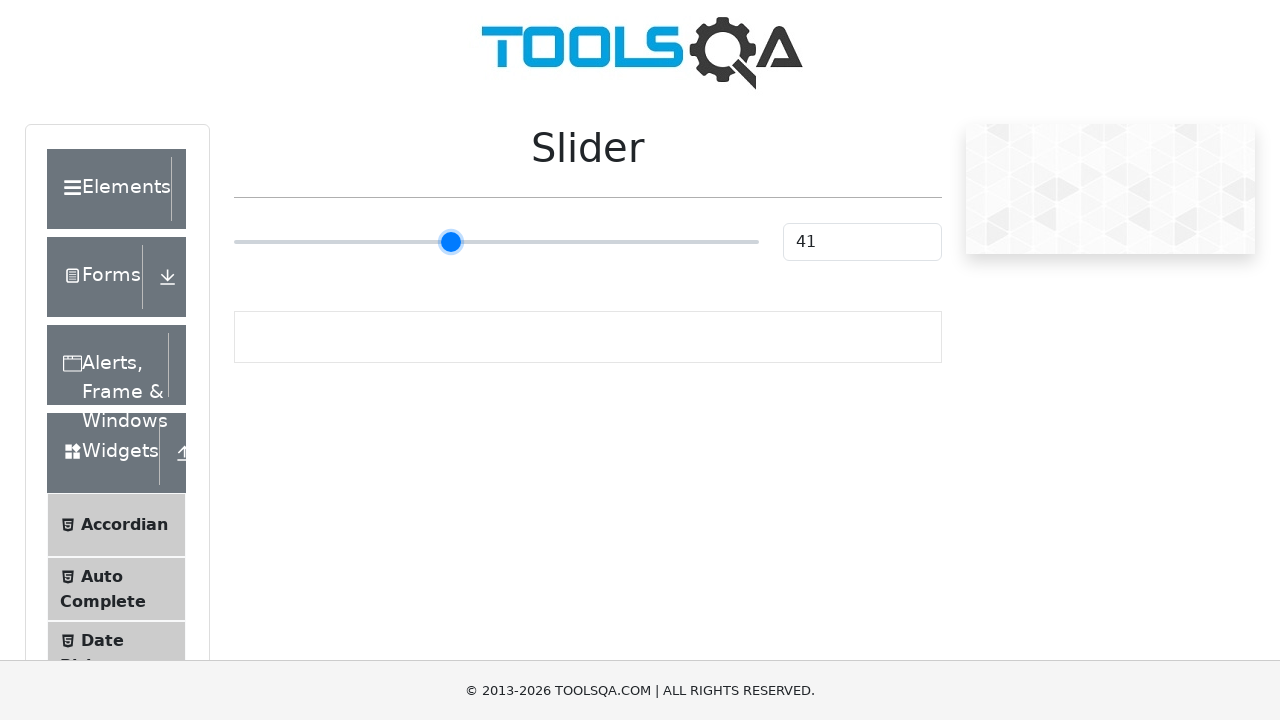

Pressed ArrowRight on slider (press 17 of 50) on .range-slider
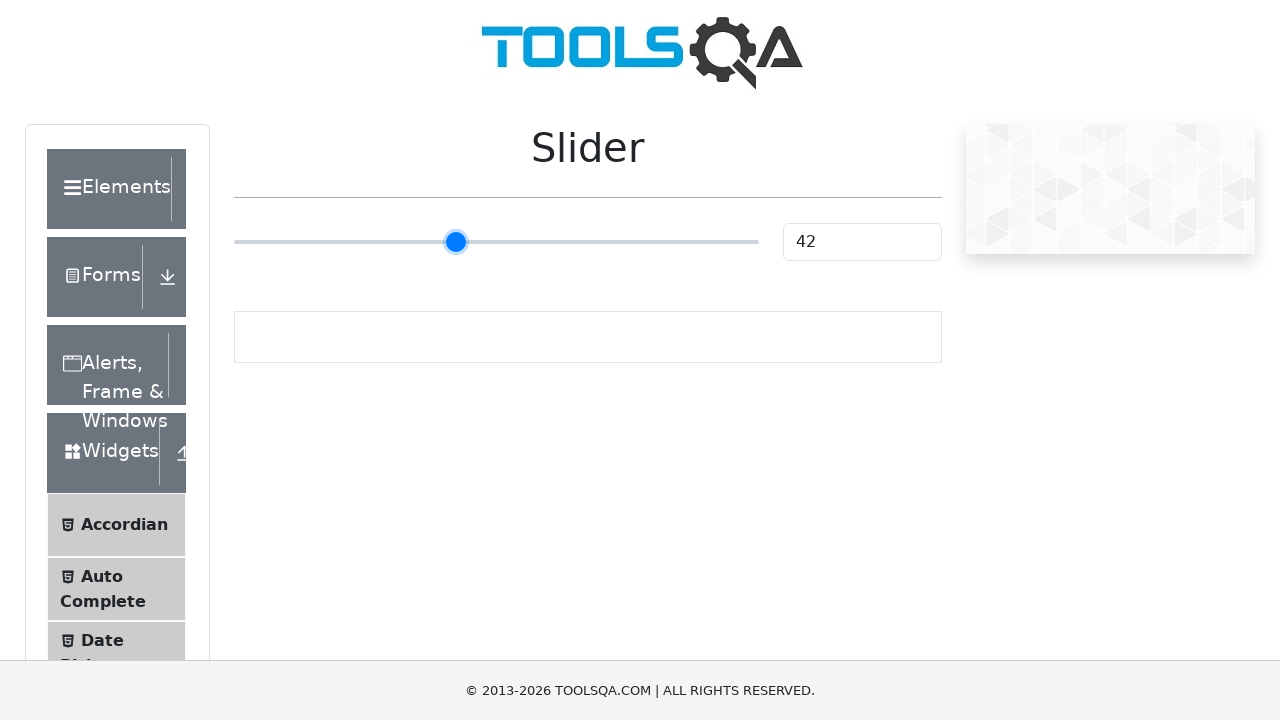

Pressed ArrowRight on slider (press 18 of 50) on .range-slider
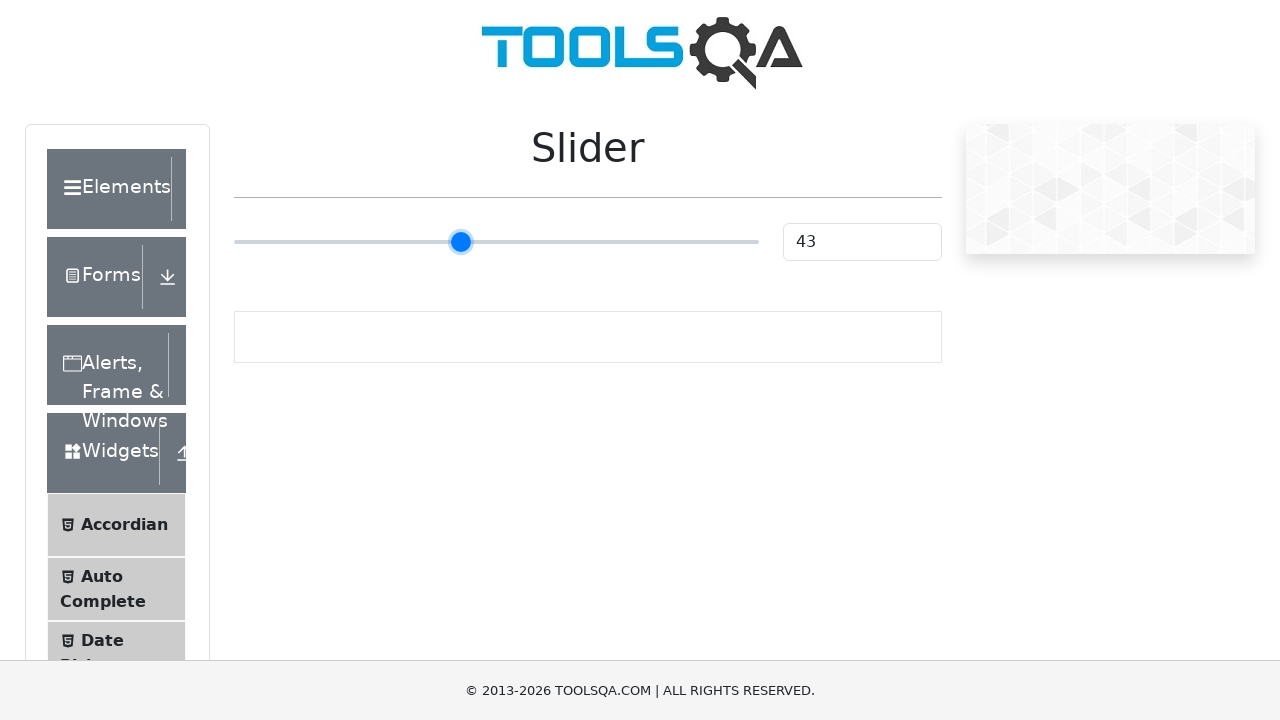

Pressed ArrowRight on slider (press 19 of 50) on .range-slider
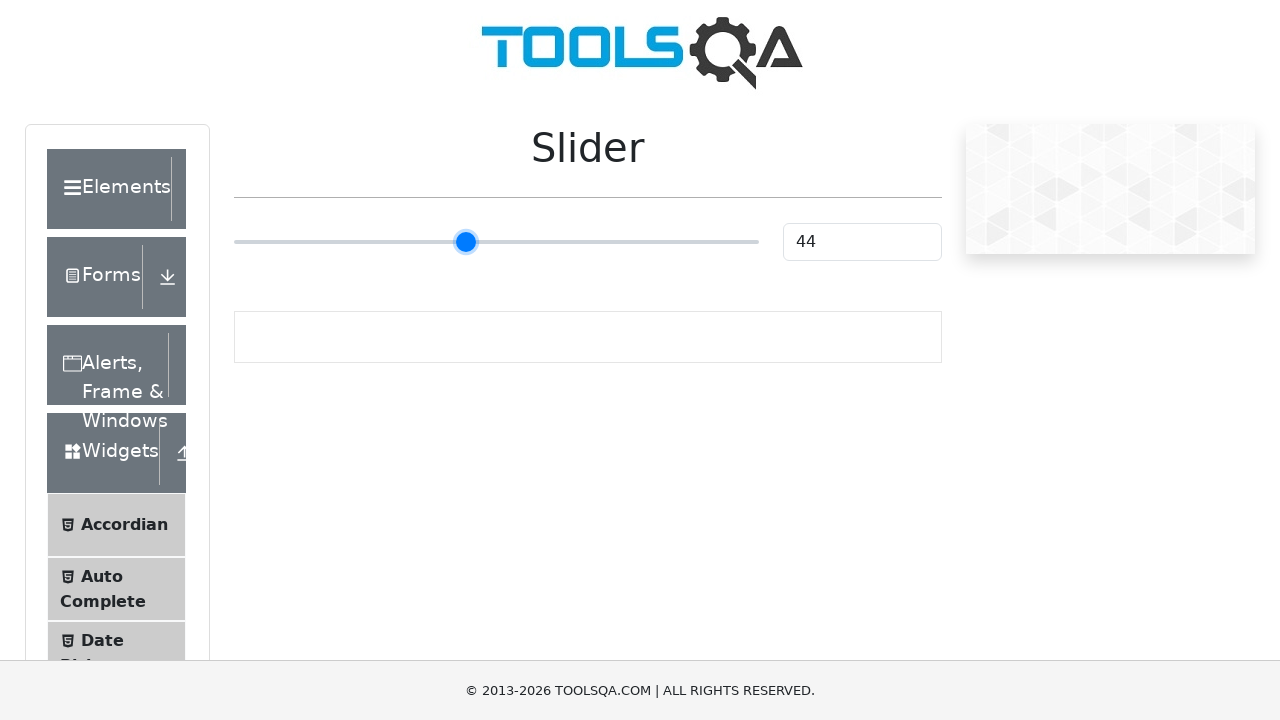

Pressed ArrowRight on slider (press 20 of 50) on .range-slider
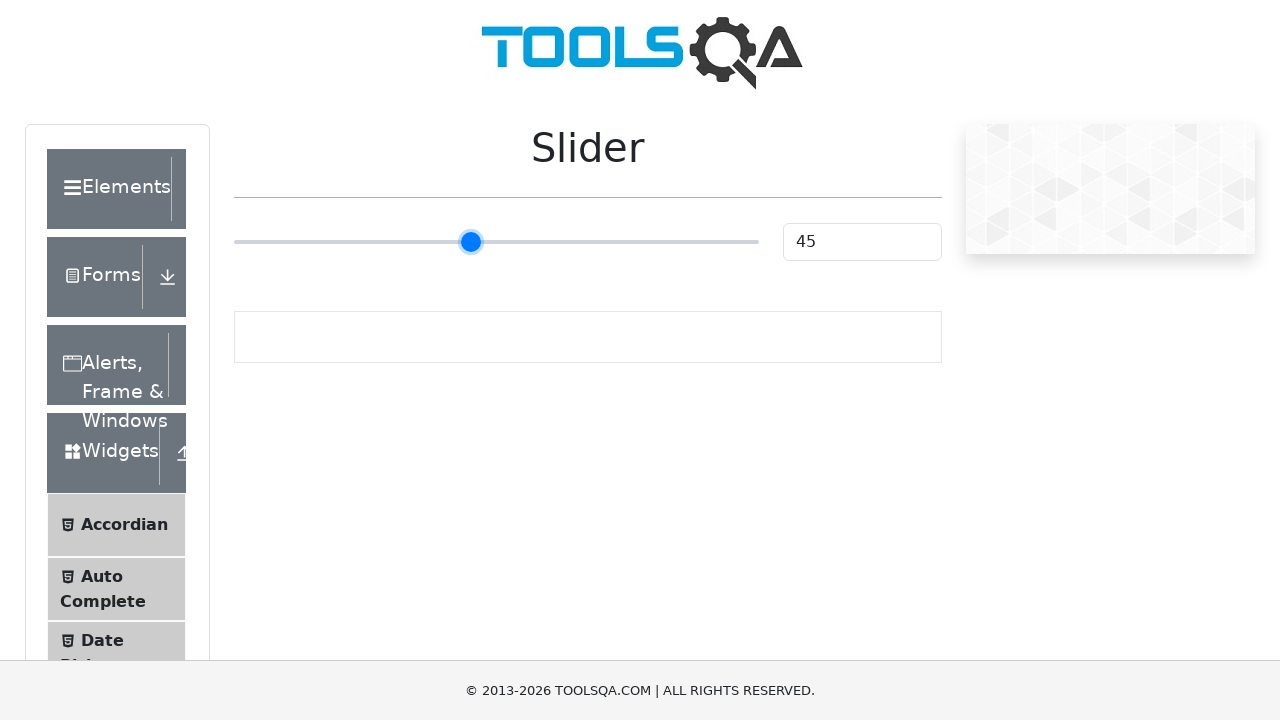

Pressed ArrowRight on slider (press 21 of 50) on .range-slider
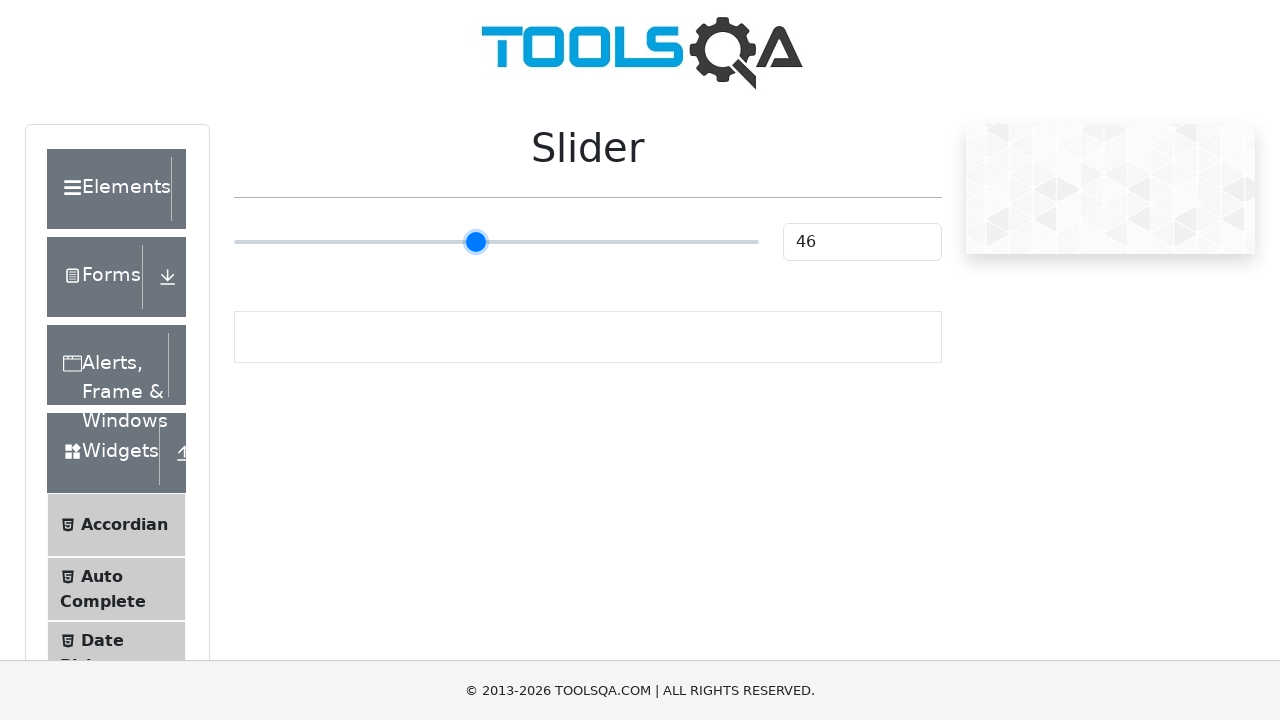

Pressed ArrowRight on slider (press 22 of 50) on .range-slider
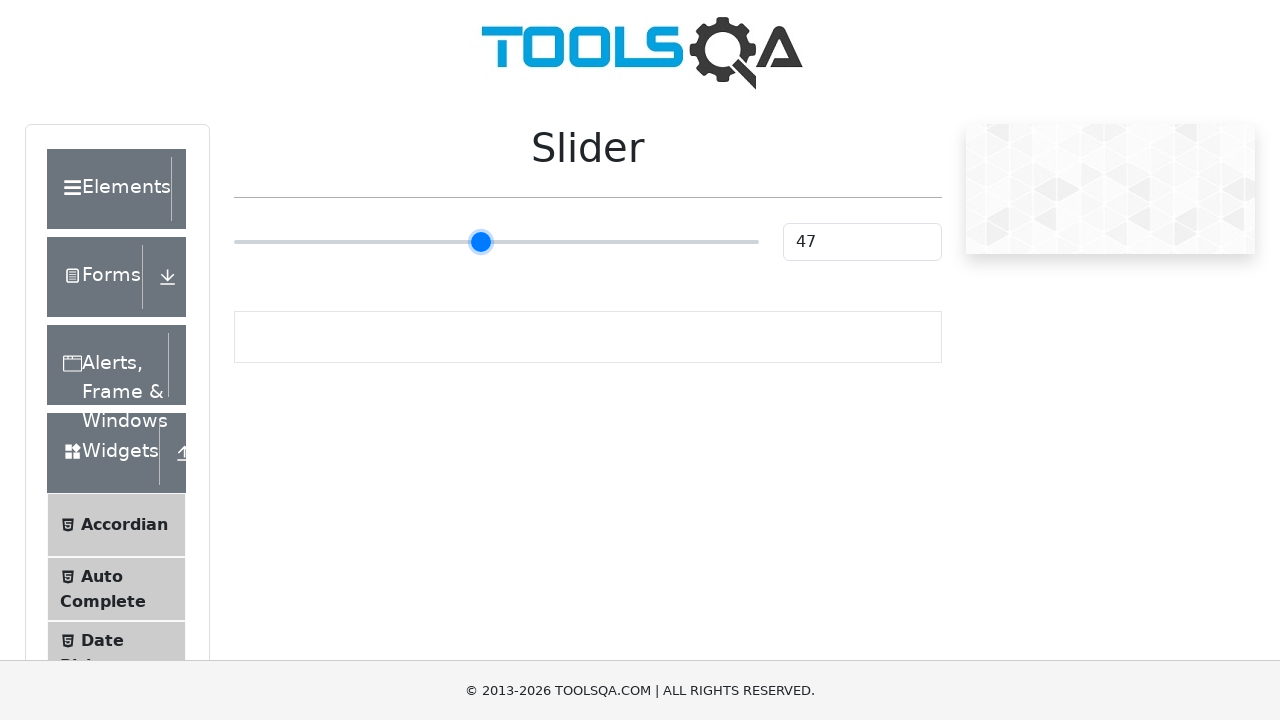

Pressed ArrowRight on slider (press 23 of 50) on .range-slider
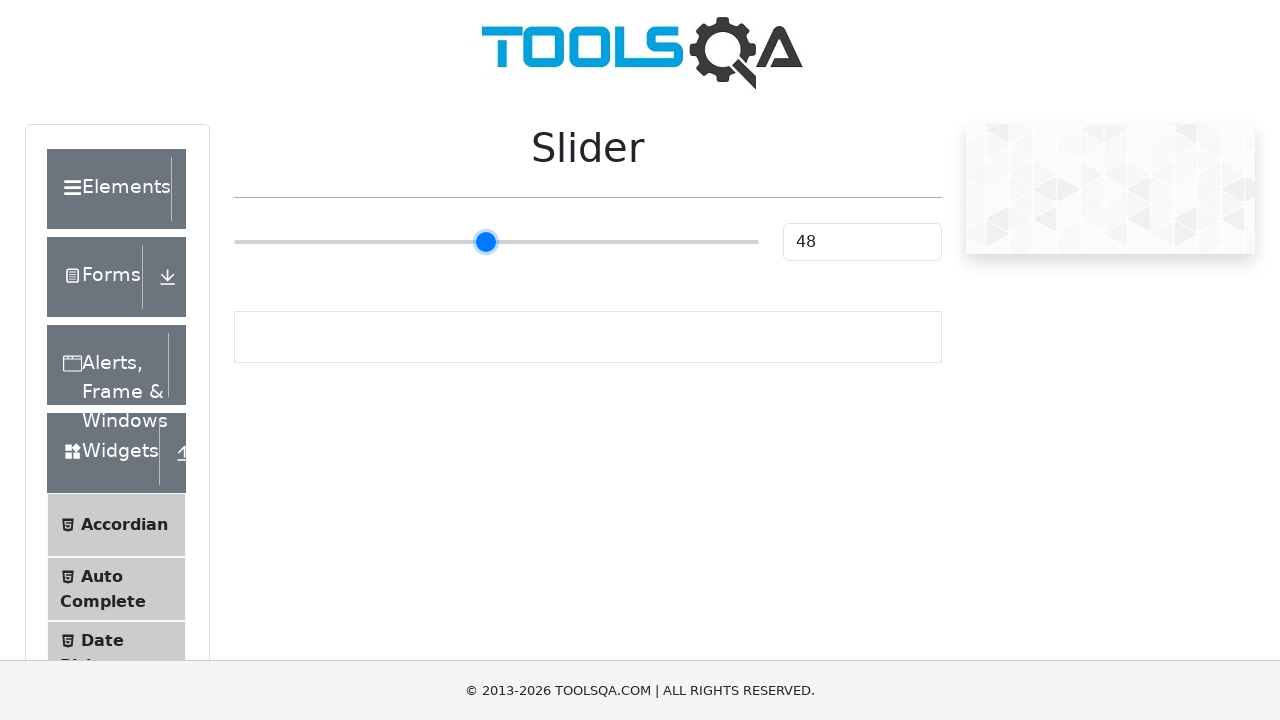

Pressed ArrowRight on slider (press 24 of 50) on .range-slider
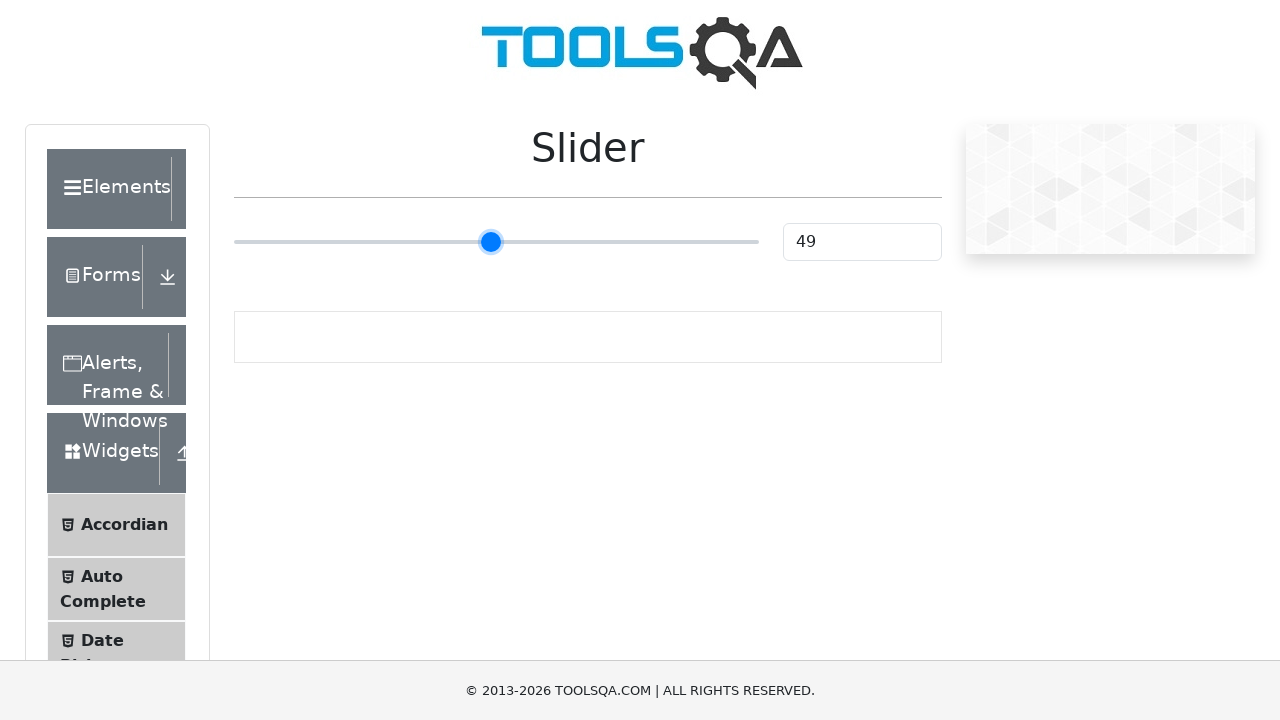

Pressed ArrowRight on slider (press 25 of 50) on .range-slider
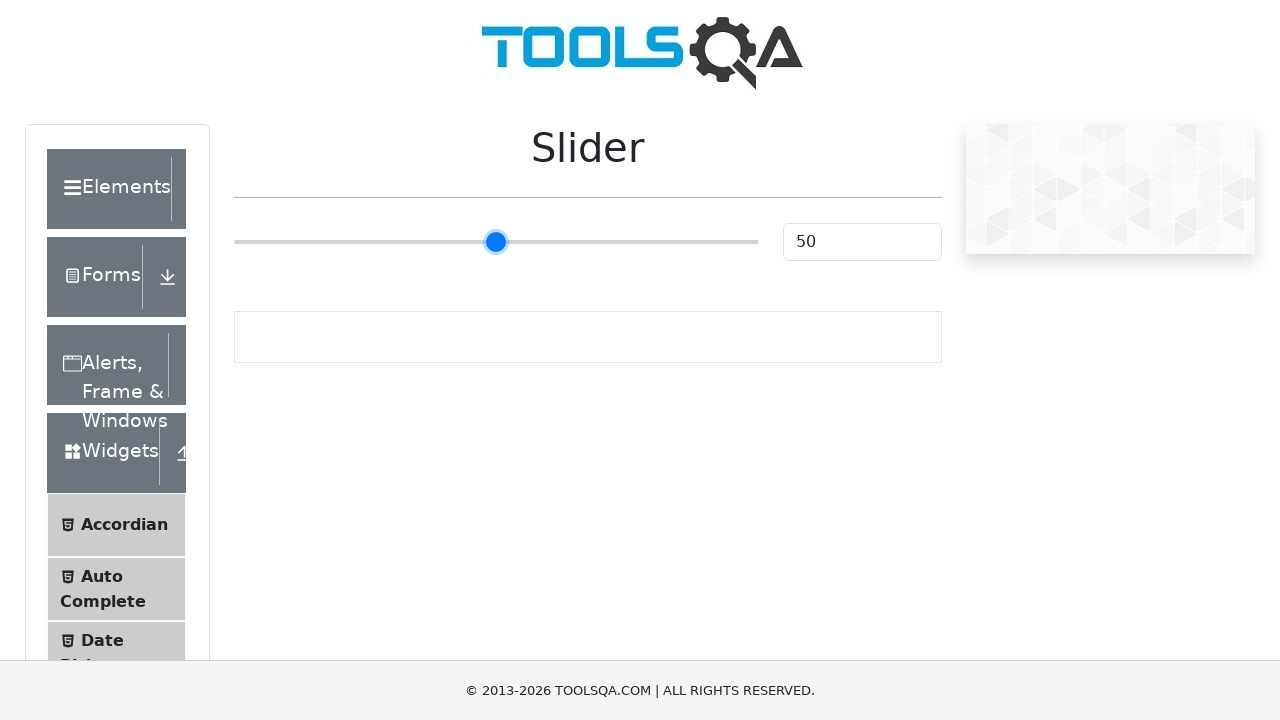

Pressed ArrowRight on slider (press 26 of 50) on .range-slider
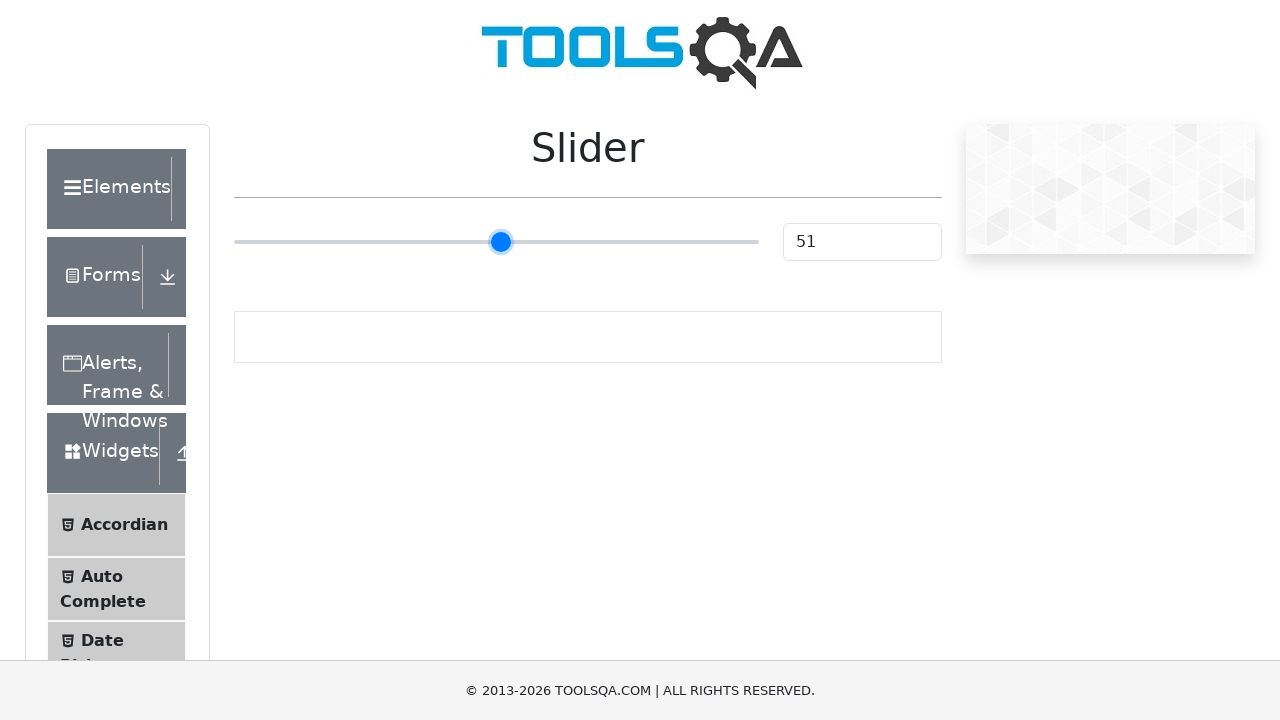

Pressed ArrowRight on slider (press 27 of 50) on .range-slider
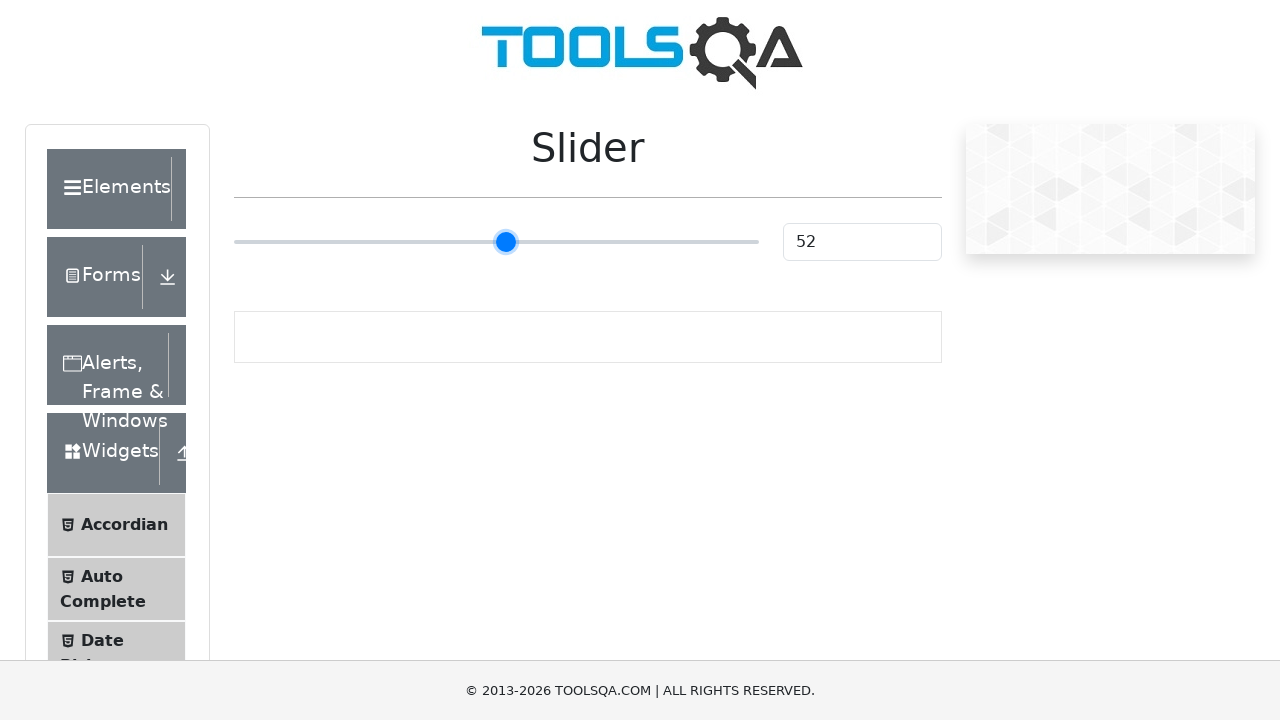

Pressed ArrowRight on slider (press 28 of 50) on .range-slider
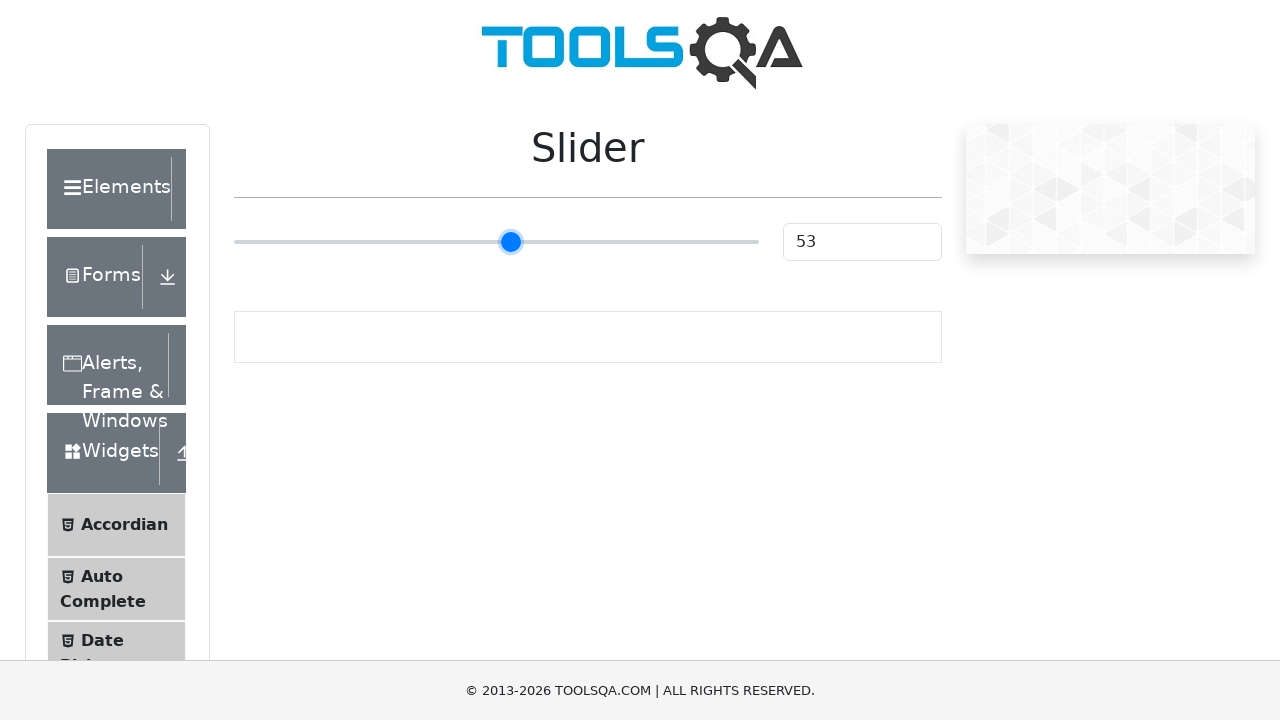

Pressed ArrowRight on slider (press 29 of 50) on .range-slider
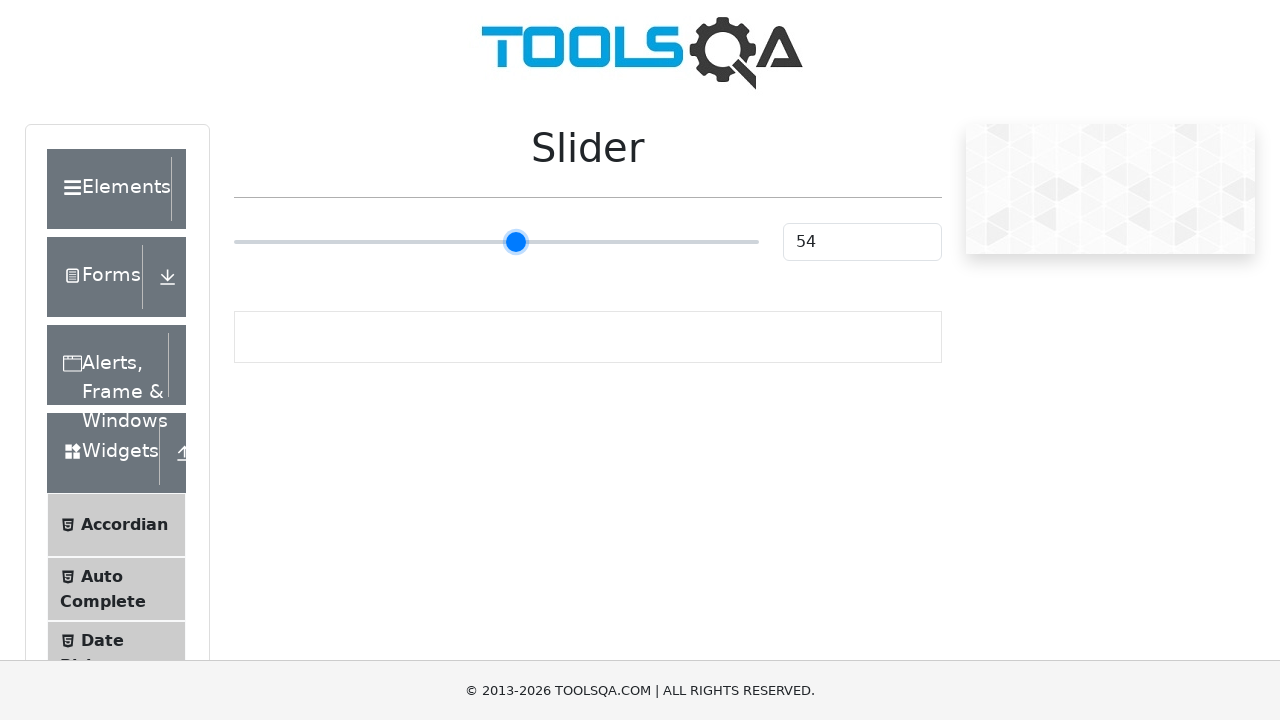

Pressed ArrowRight on slider (press 30 of 50) on .range-slider
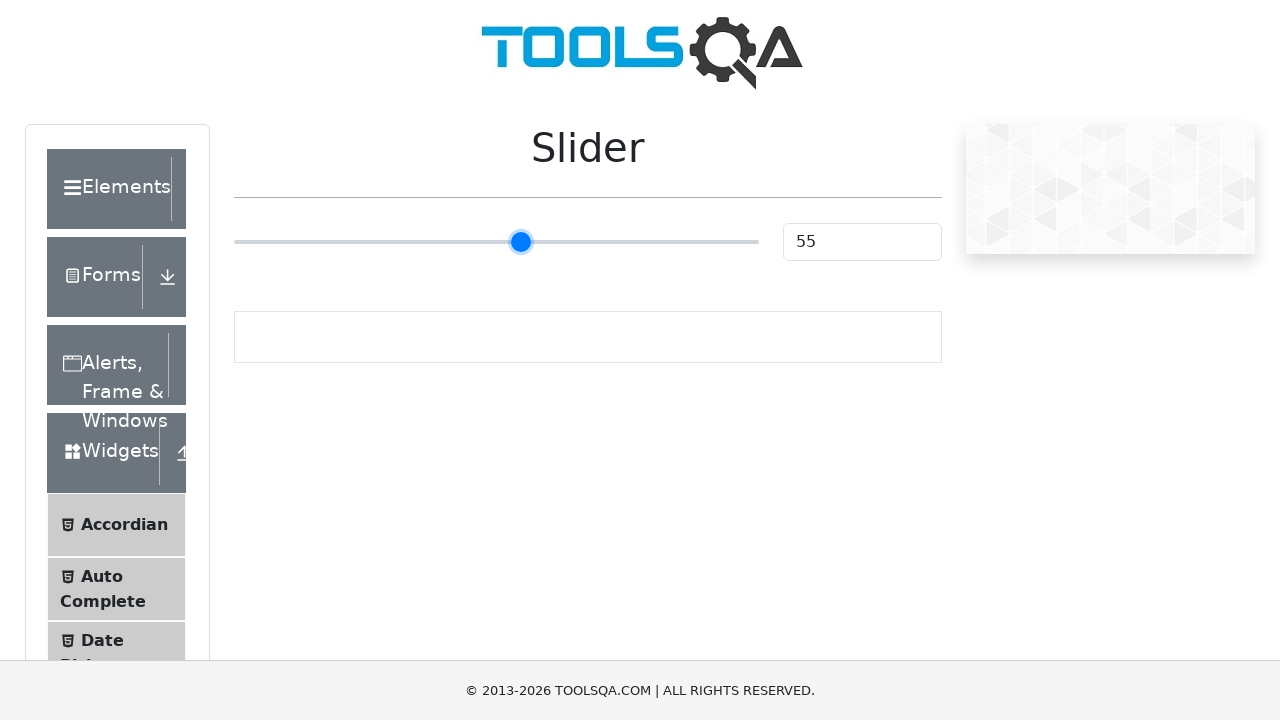

Pressed ArrowRight on slider (press 31 of 50) on .range-slider
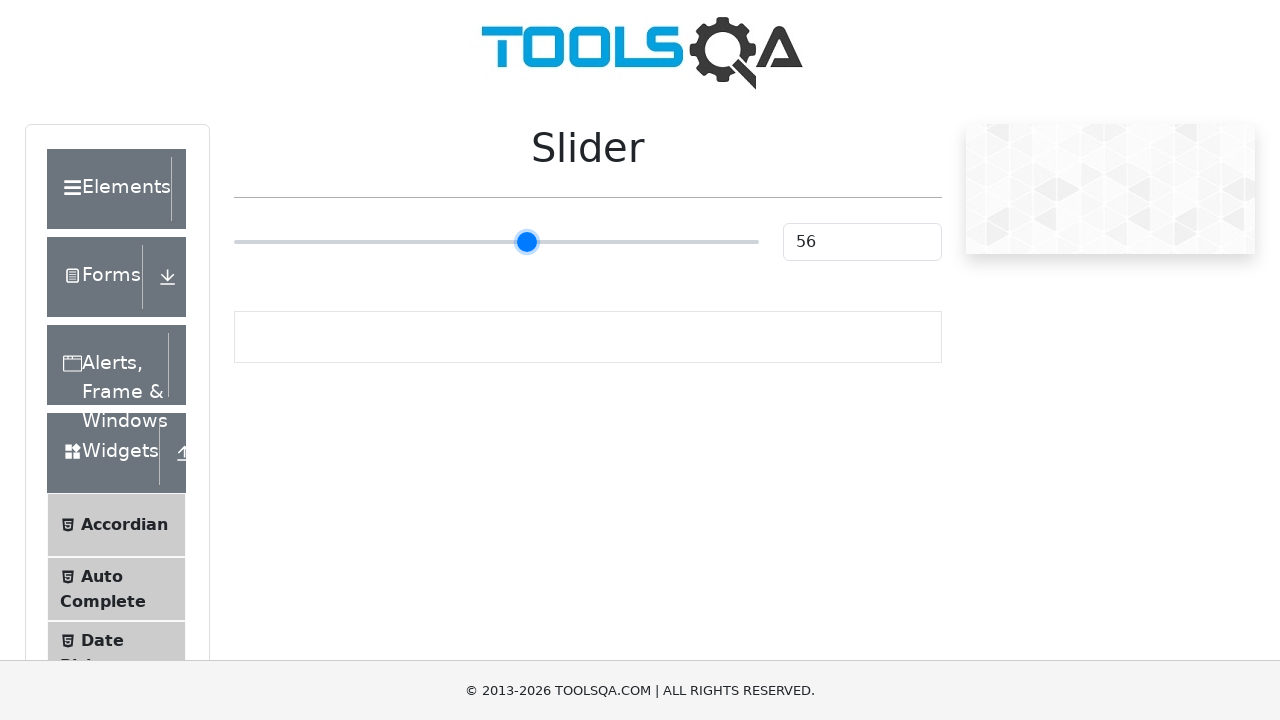

Pressed ArrowRight on slider (press 32 of 50) on .range-slider
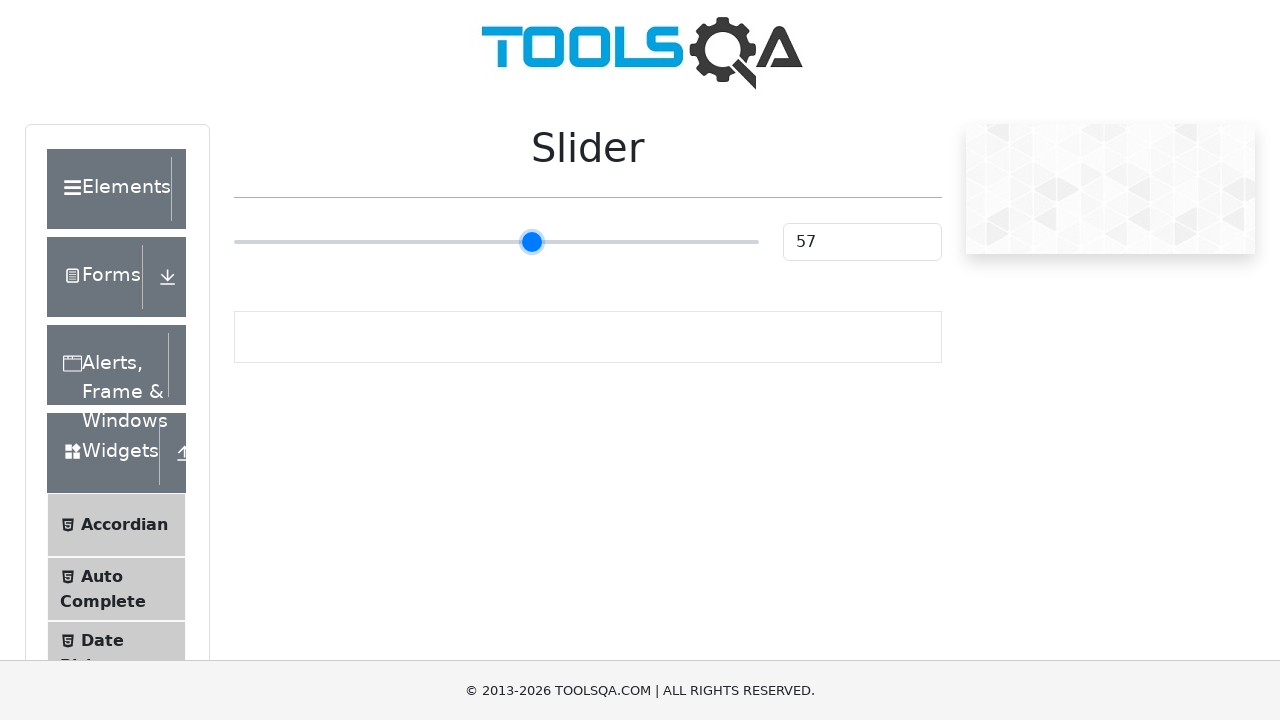

Pressed ArrowRight on slider (press 33 of 50) on .range-slider
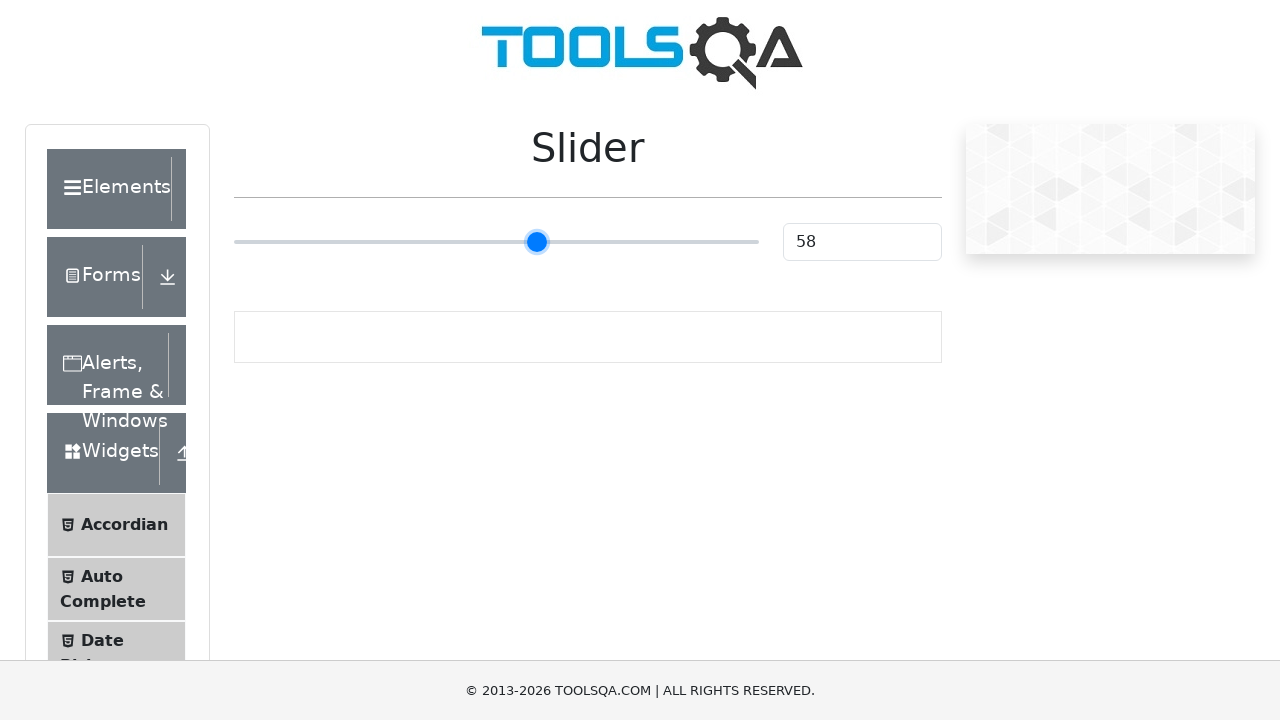

Pressed ArrowRight on slider (press 34 of 50) on .range-slider
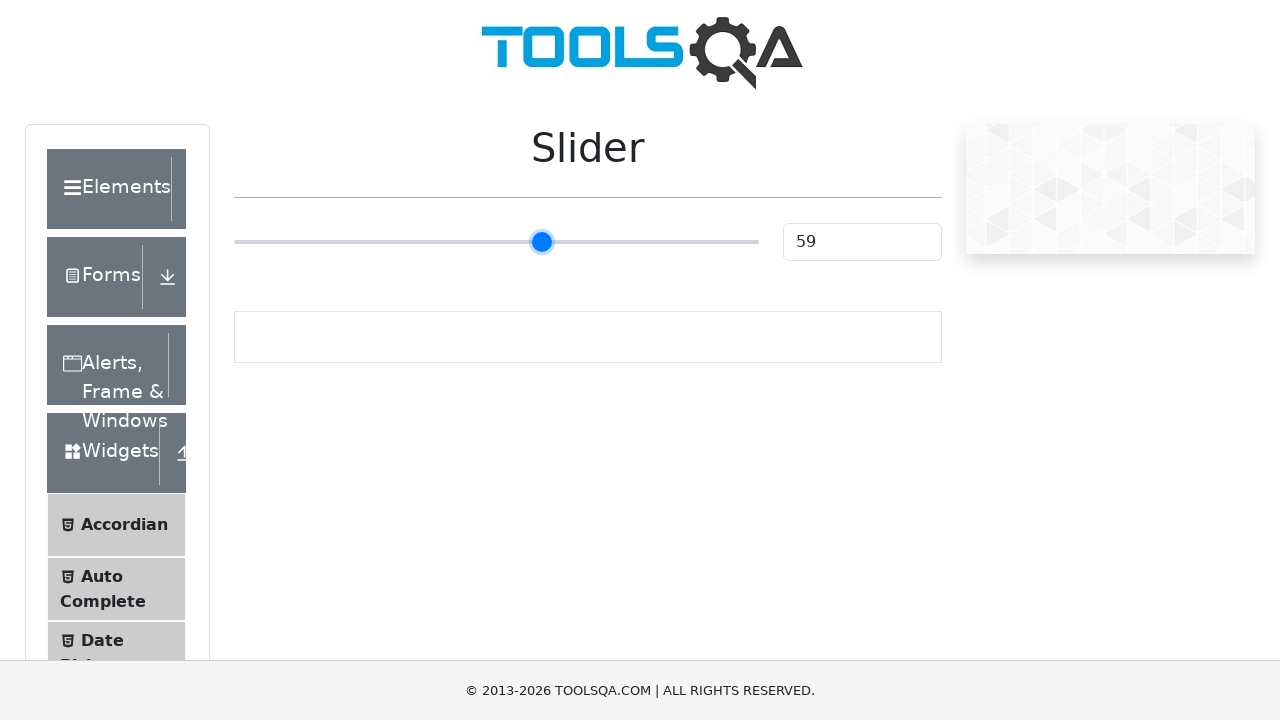

Pressed ArrowRight on slider (press 35 of 50) on .range-slider
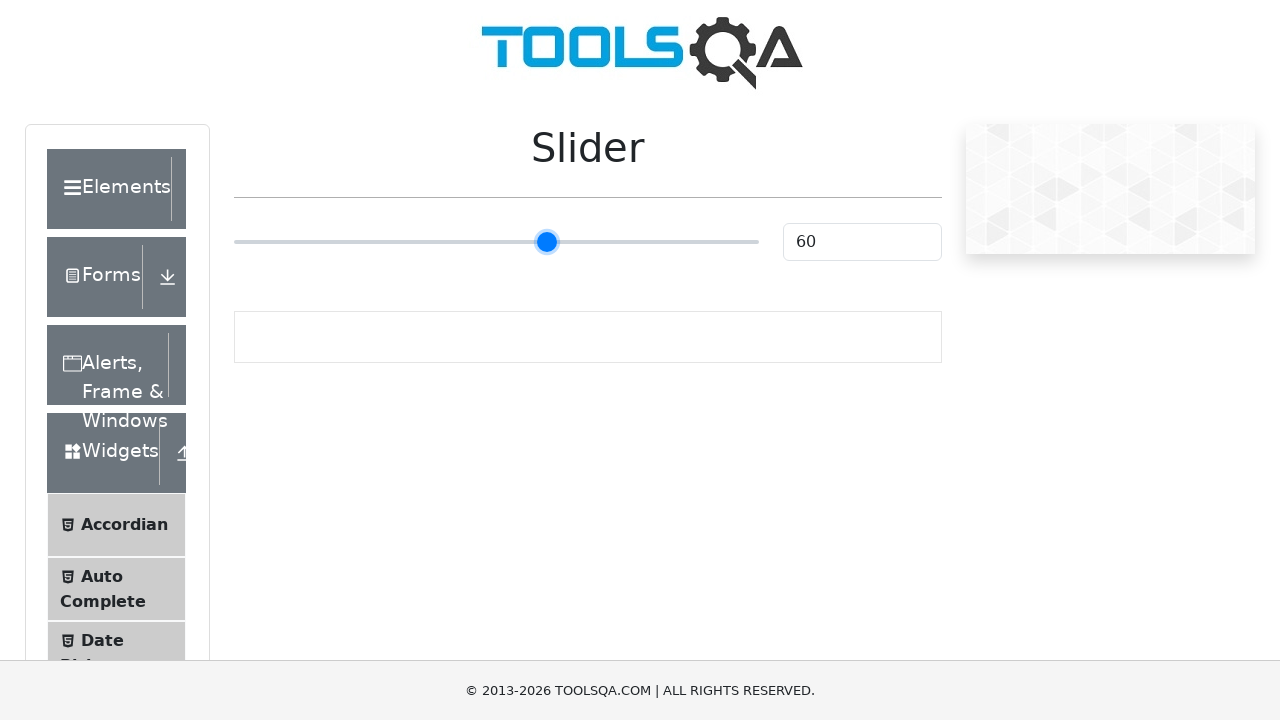

Pressed ArrowRight on slider (press 36 of 50) on .range-slider
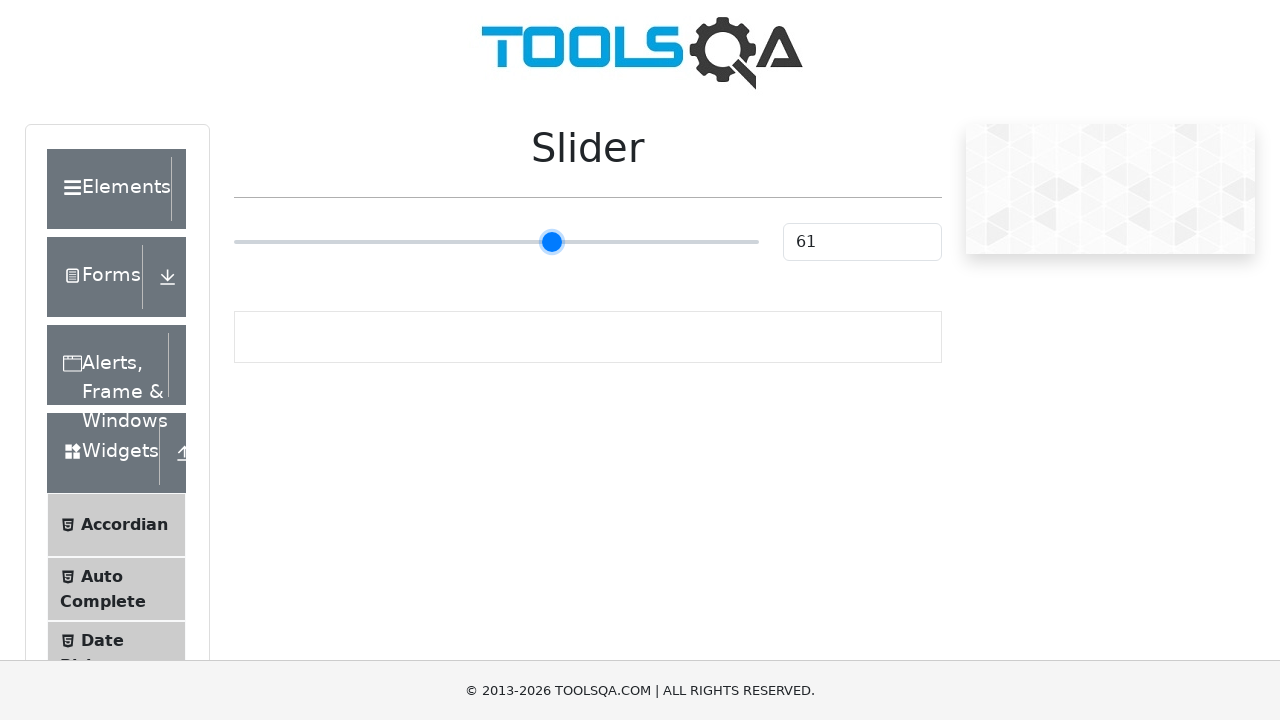

Pressed ArrowRight on slider (press 37 of 50) on .range-slider
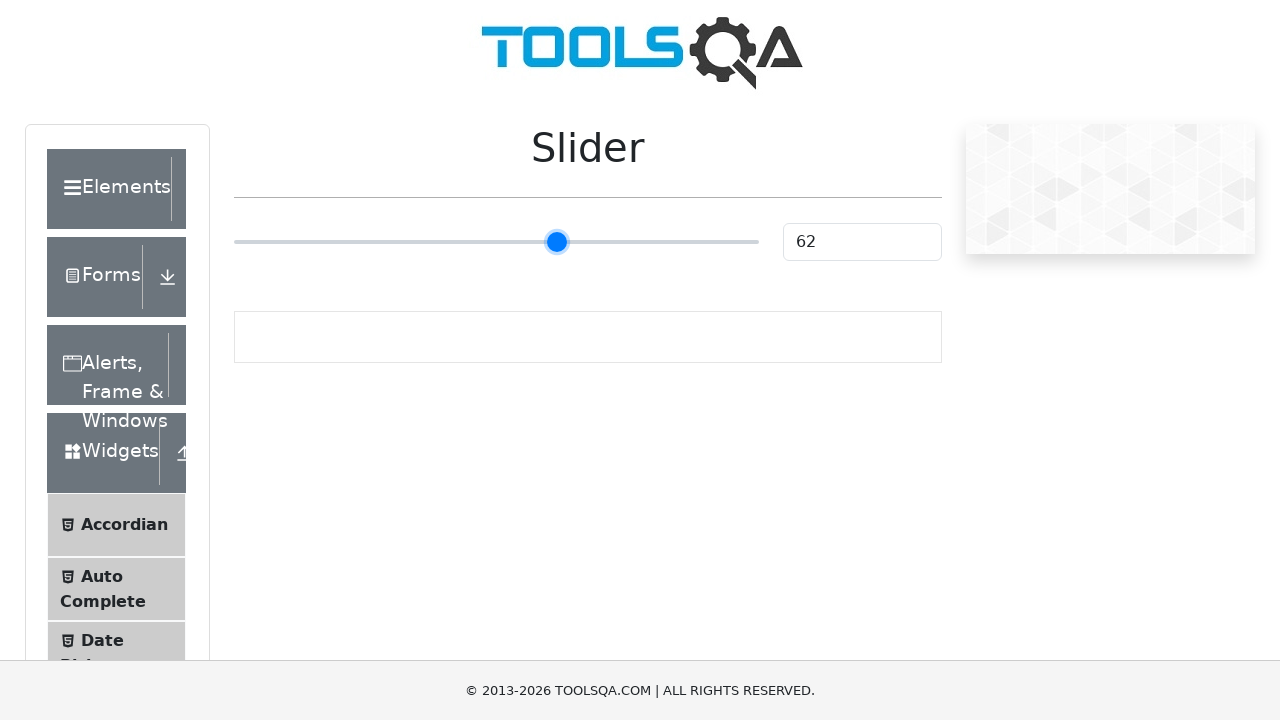

Pressed ArrowRight on slider (press 38 of 50) on .range-slider
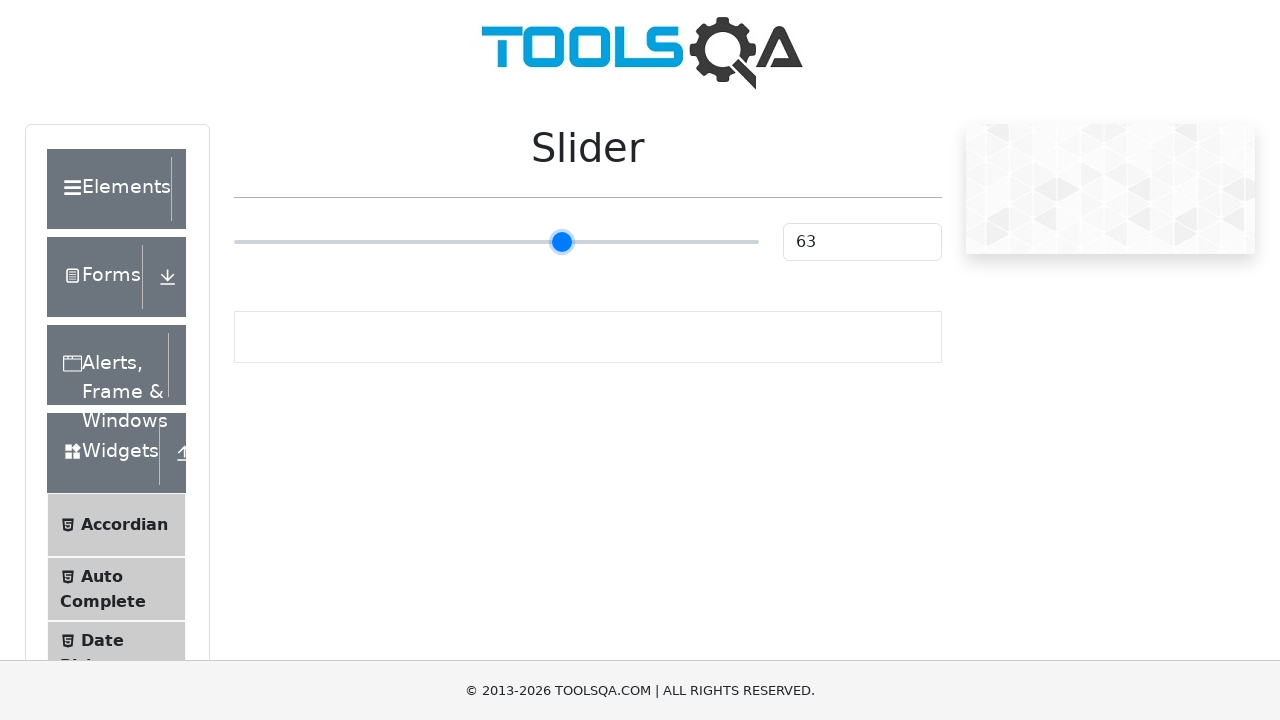

Pressed ArrowRight on slider (press 39 of 50) on .range-slider
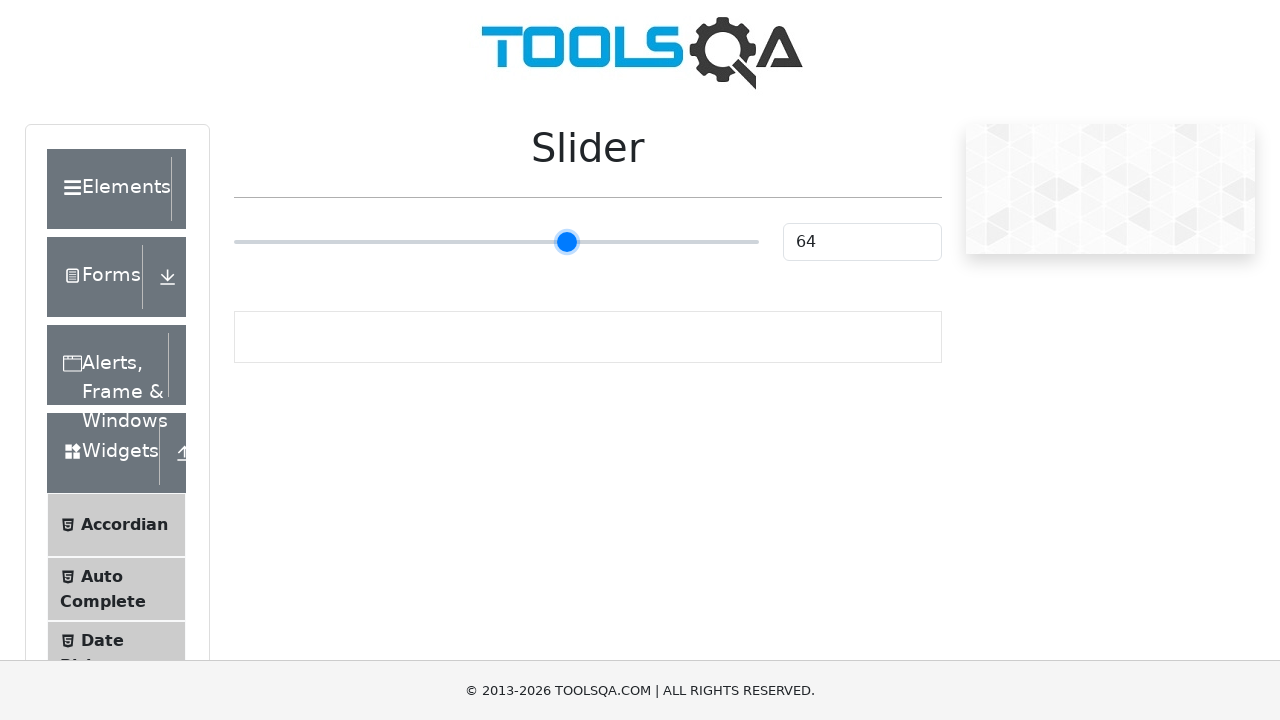

Pressed ArrowRight on slider (press 40 of 50) on .range-slider
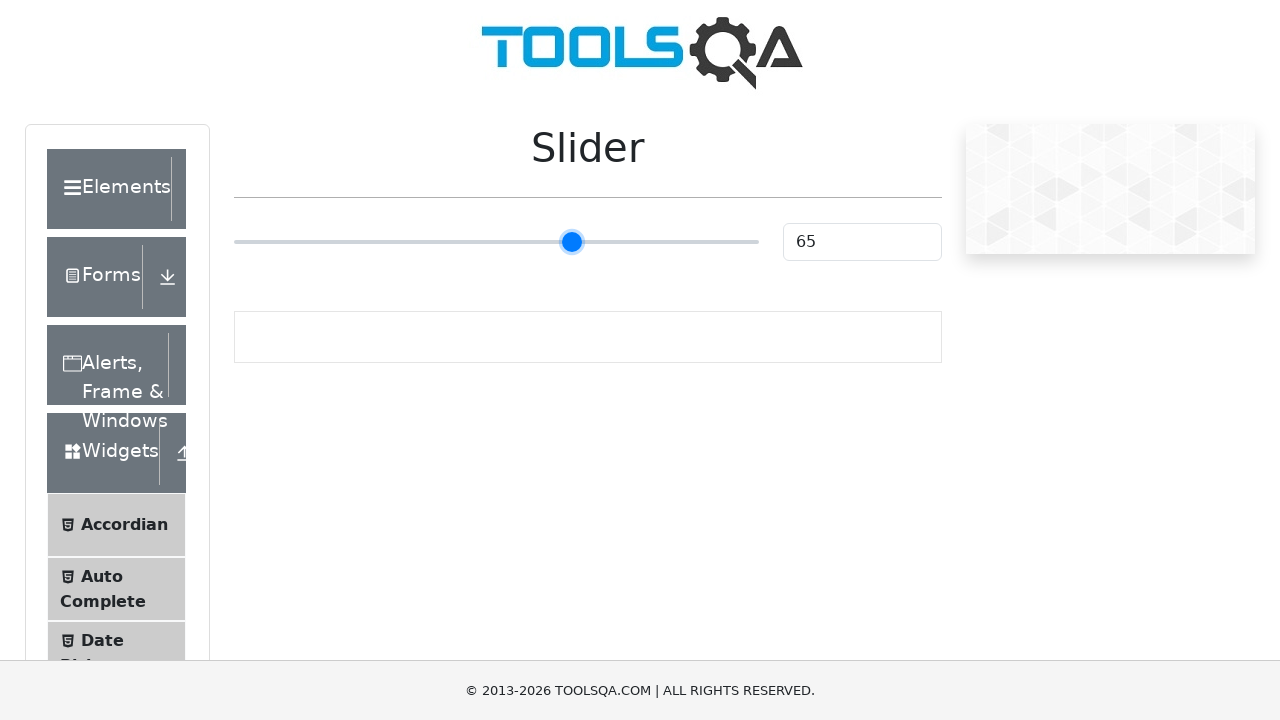

Pressed ArrowRight on slider (press 41 of 50) on .range-slider
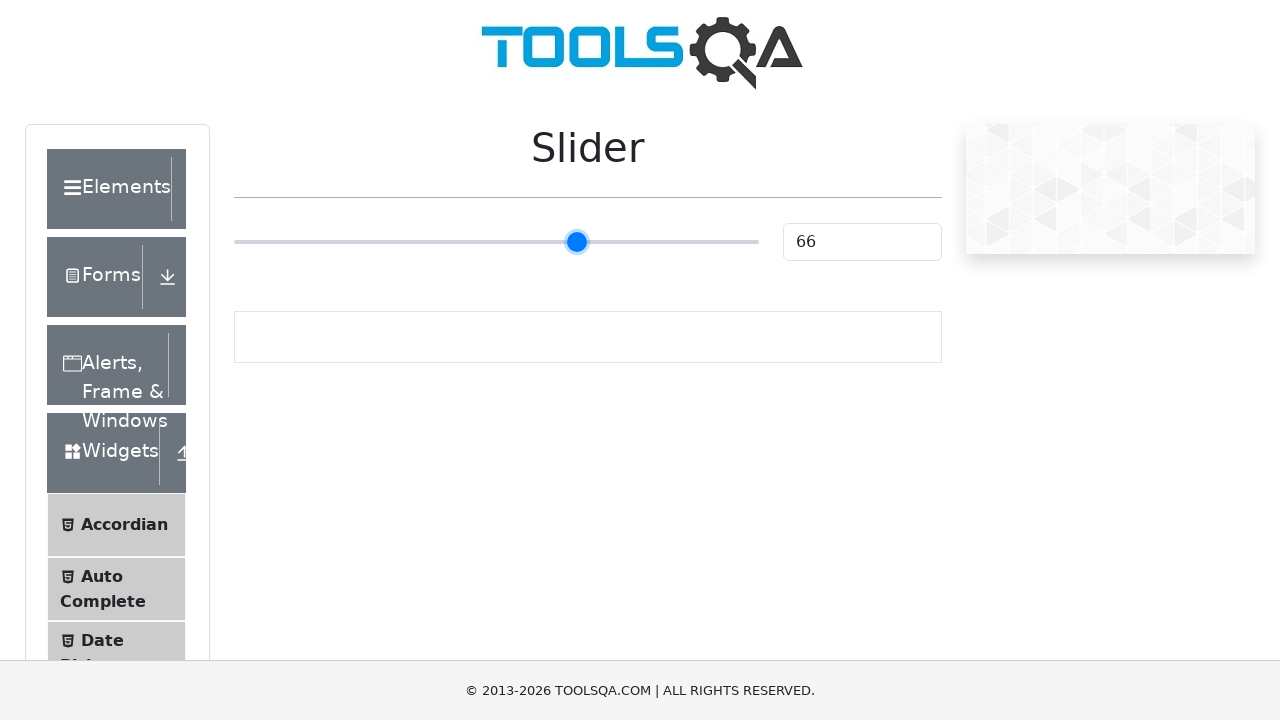

Pressed ArrowRight on slider (press 42 of 50) on .range-slider
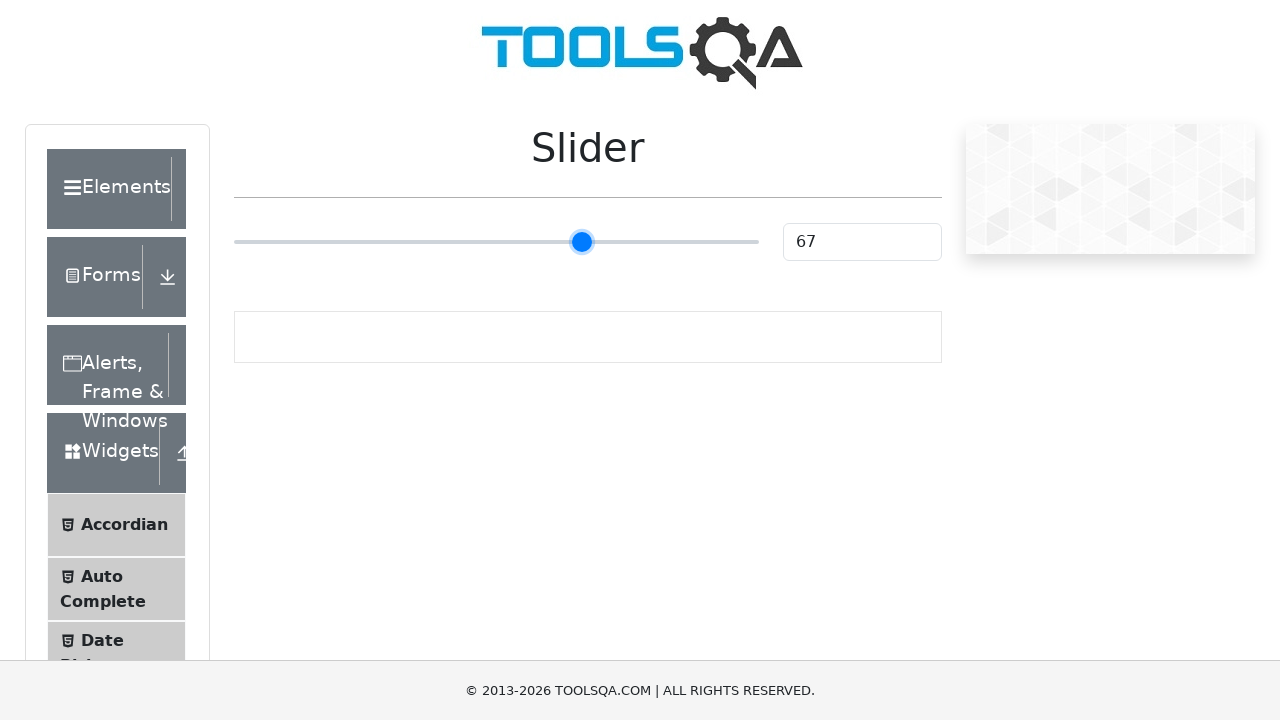

Pressed ArrowRight on slider (press 43 of 50) on .range-slider
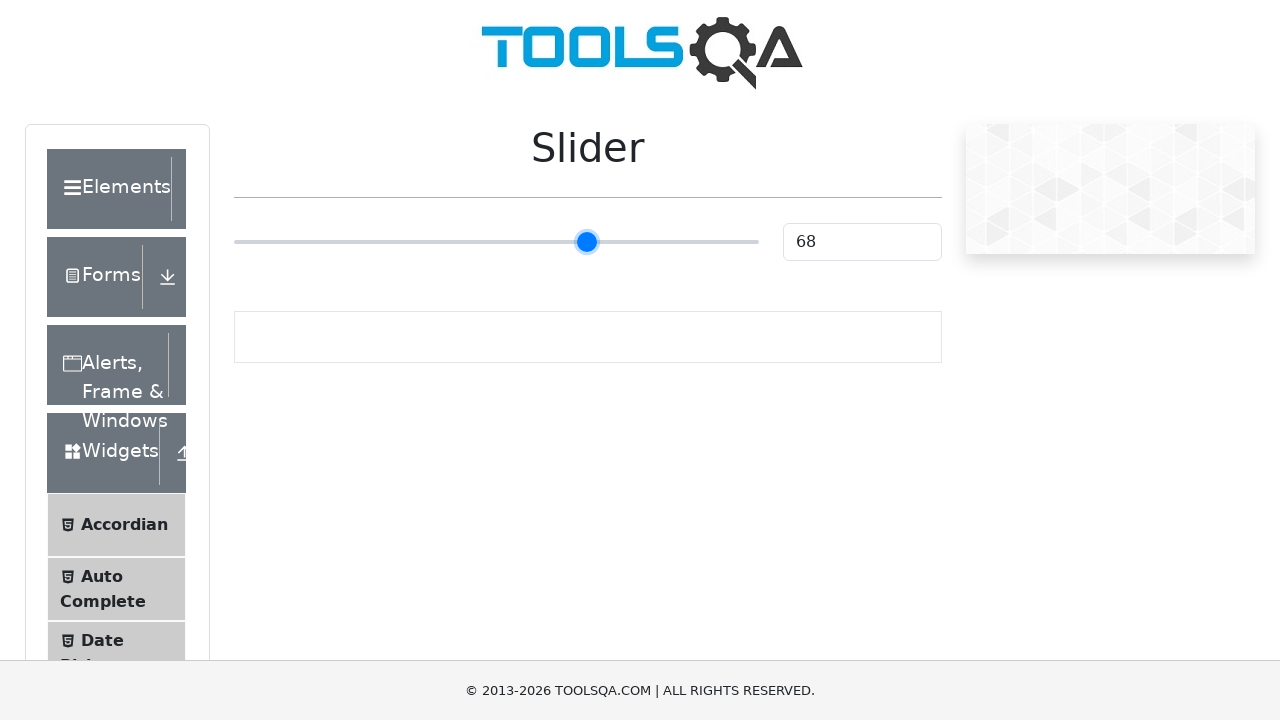

Pressed ArrowRight on slider (press 44 of 50) on .range-slider
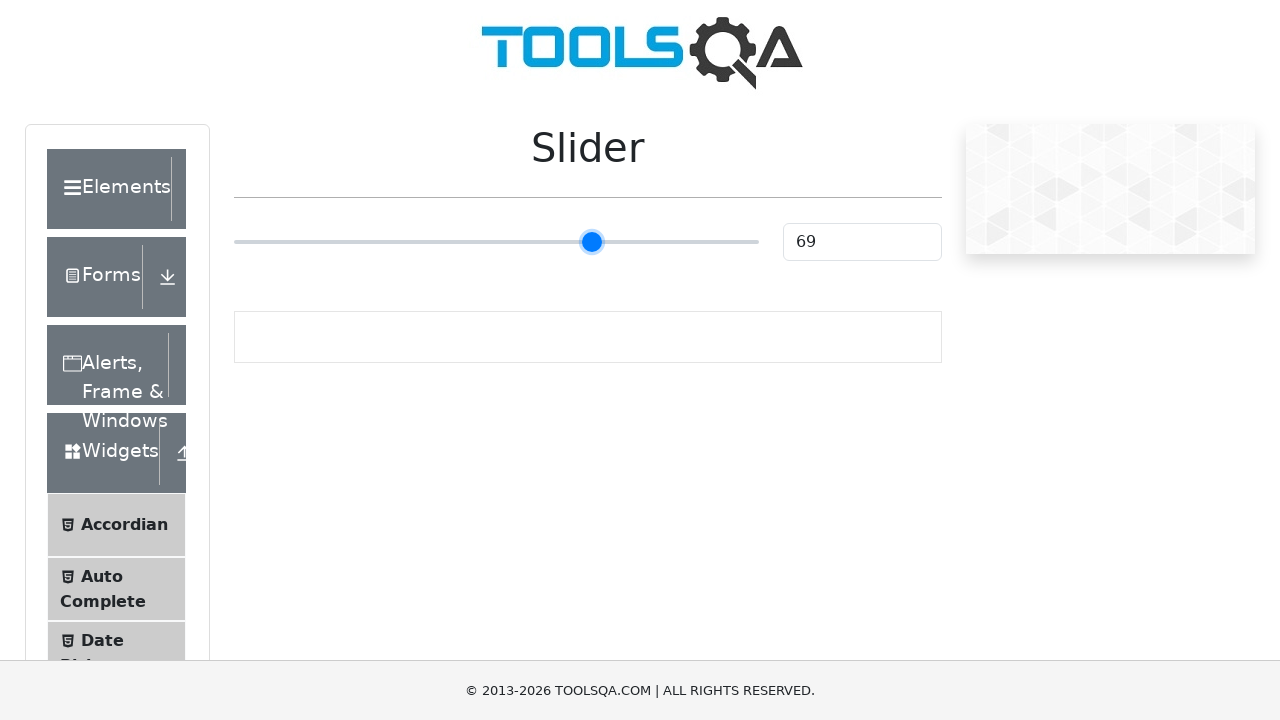

Pressed ArrowRight on slider (press 45 of 50) on .range-slider
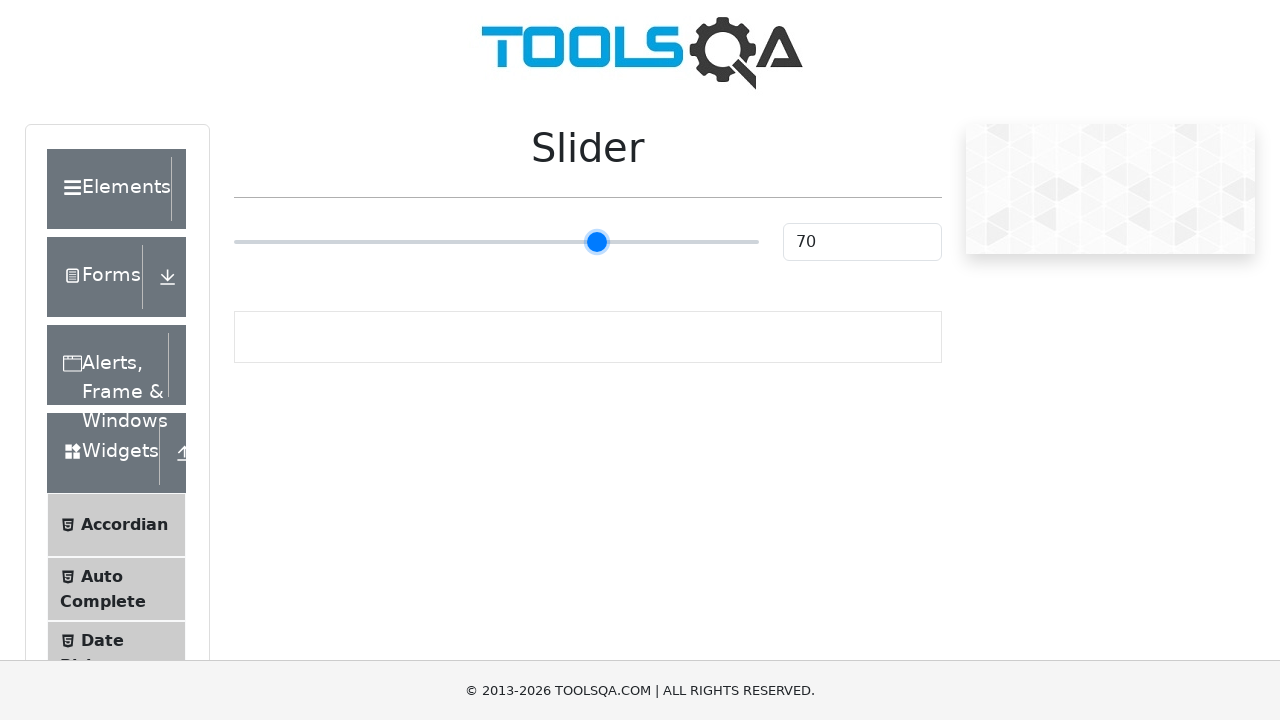

Pressed ArrowRight on slider (press 46 of 50) on .range-slider
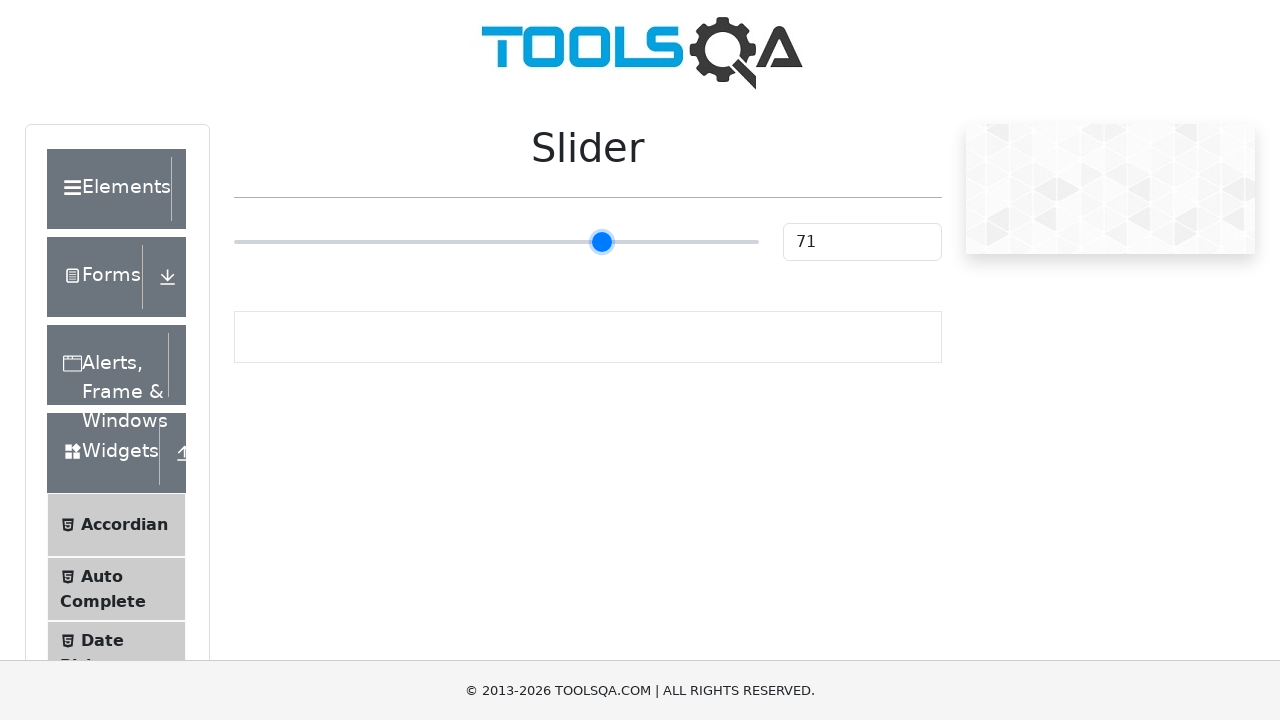

Pressed ArrowRight on slider (press 47 of 50) on .range-slider
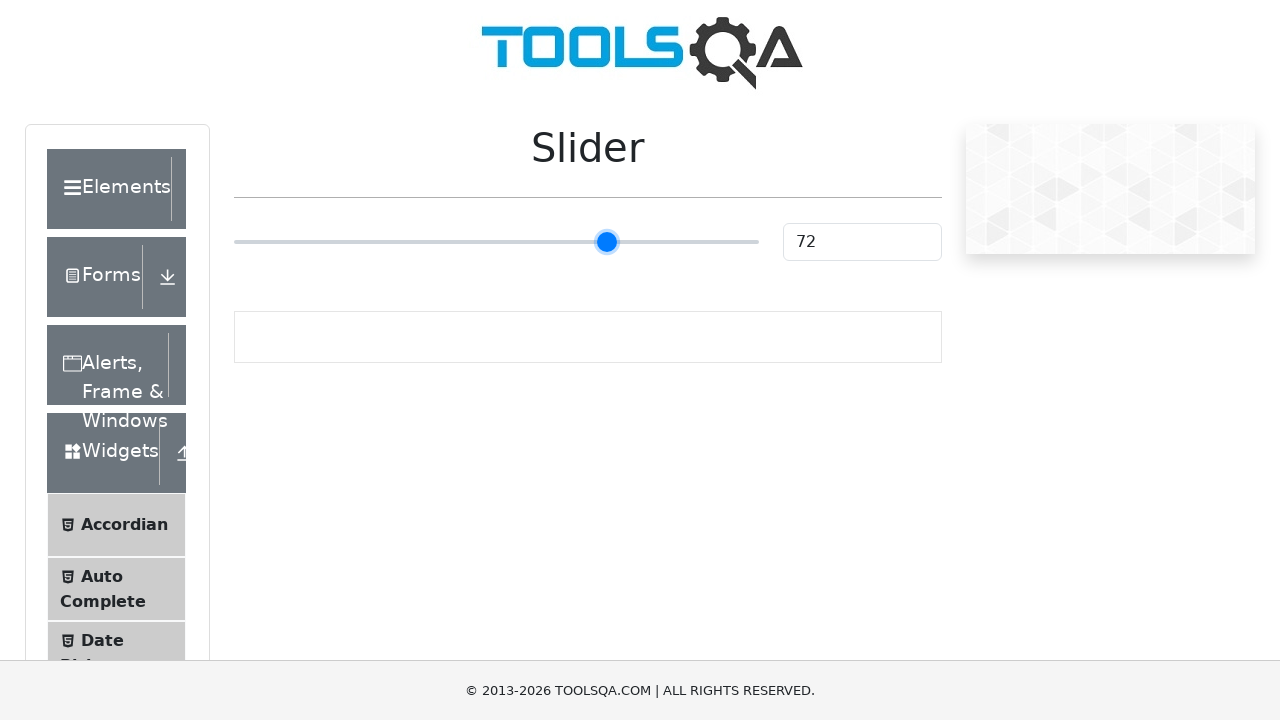

Pressed ArrowRight on slider (press 48 of 50) on .range-slider
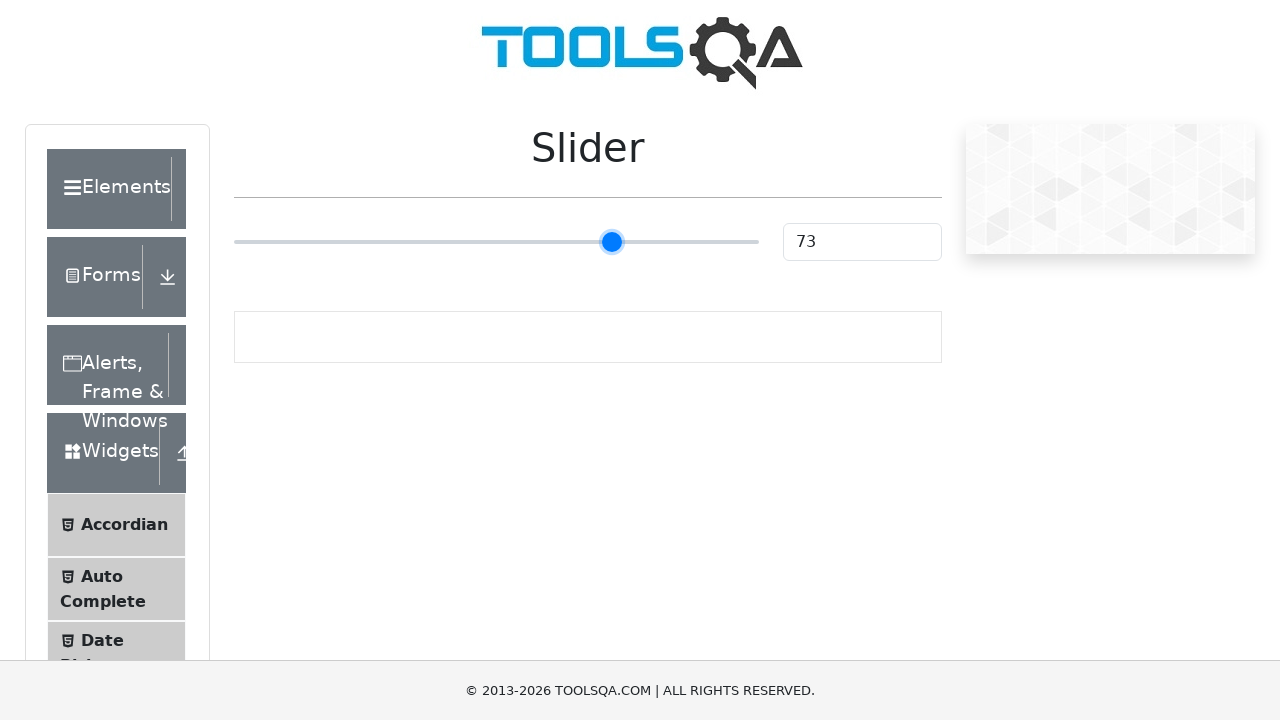

Pressed ArrowRight on slider (press 49 of 50) on .range-slider
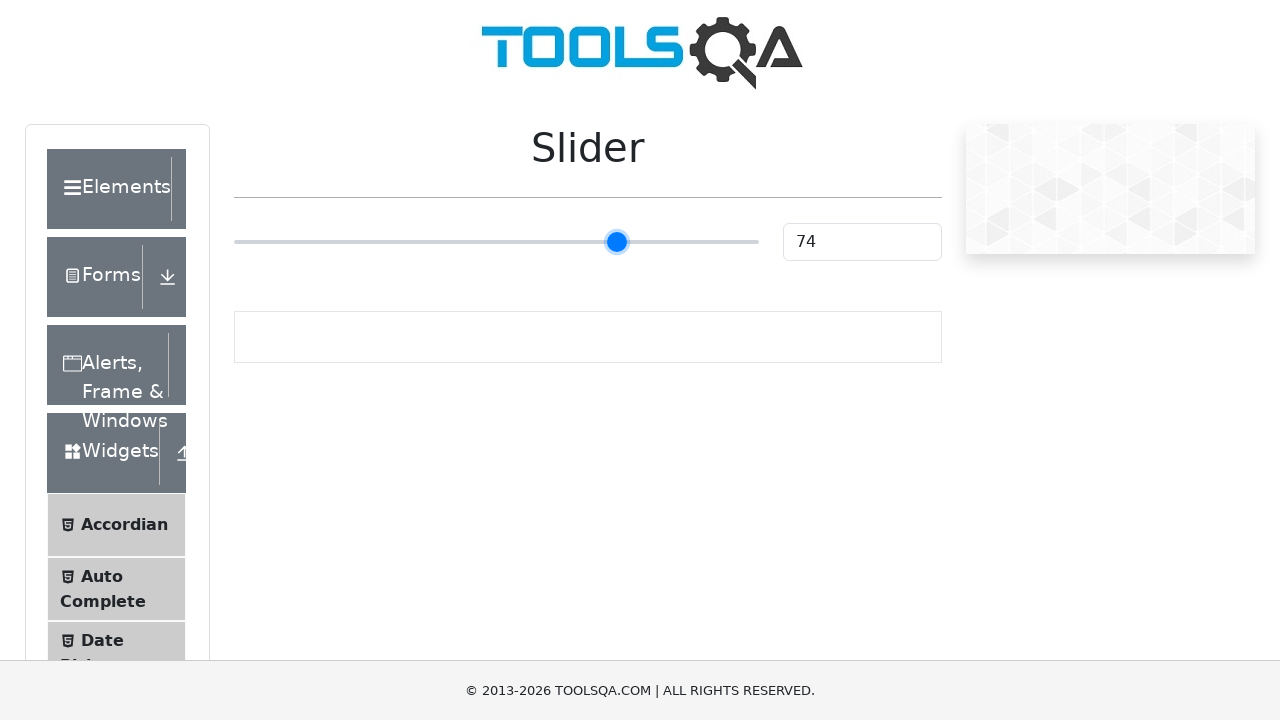

Pressed ArrowRight on slider (press 50 of 50) on .range-slider
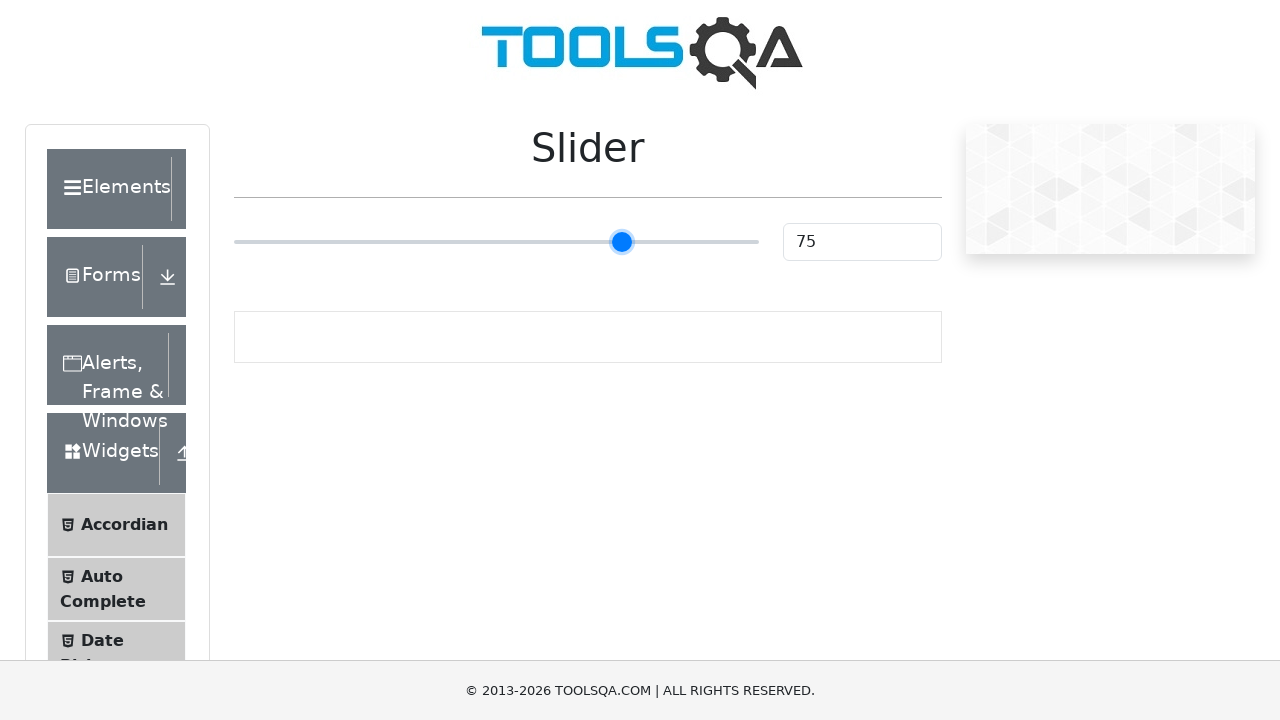

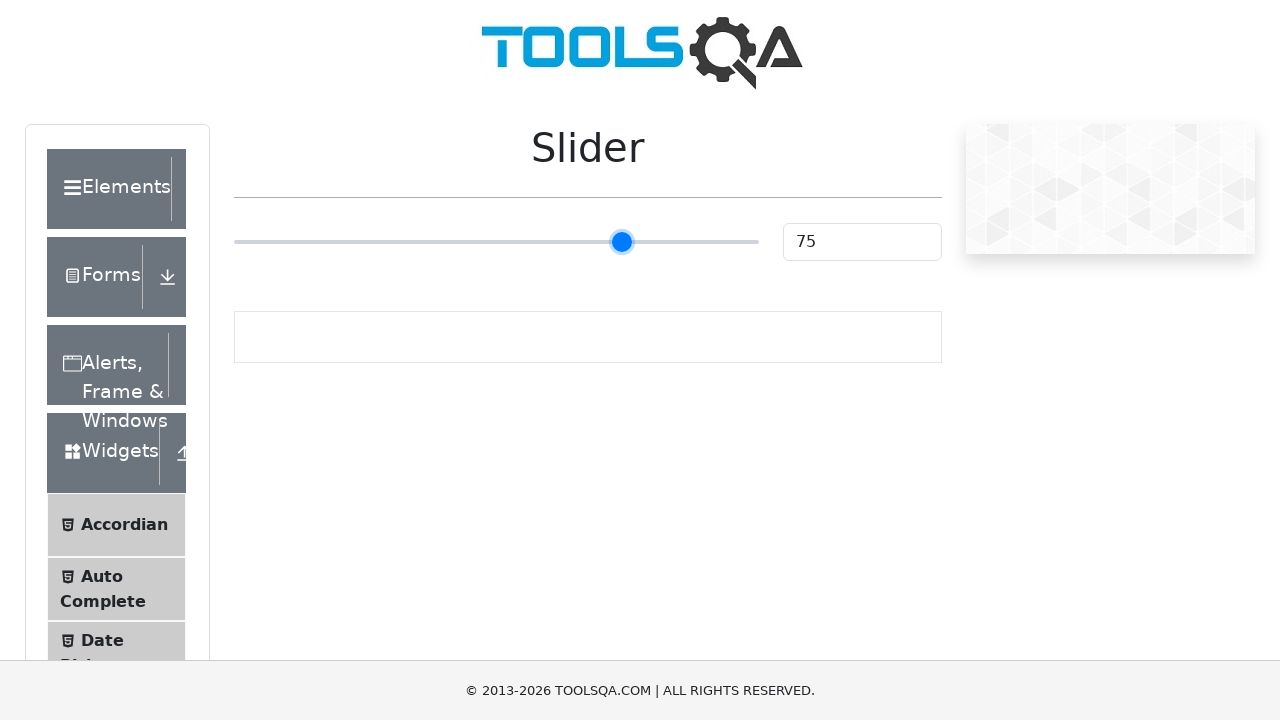